Tests a todo application by adding 5 new items to the list, then marking all 10 items (5 pre-existing + 5 new) as completed one by one.

Starting URL: https://lambdatest.github.io/sample-todo-app/

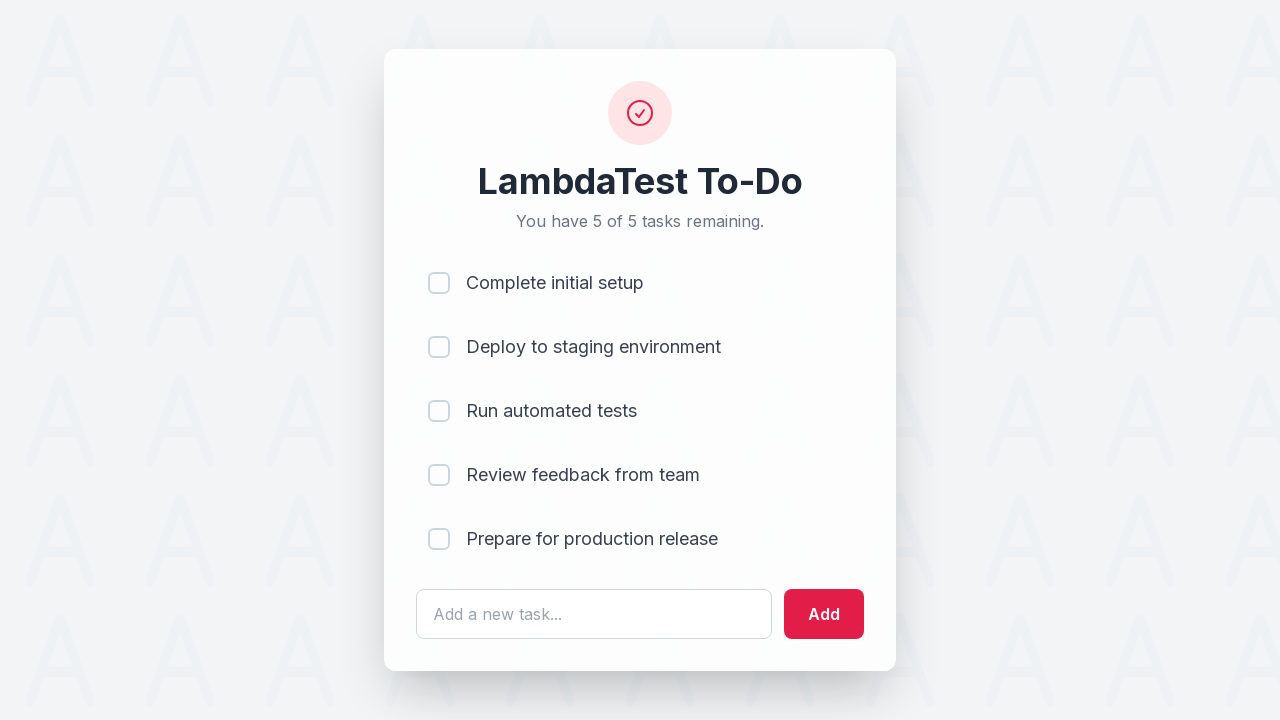

Waited for todo input field to load
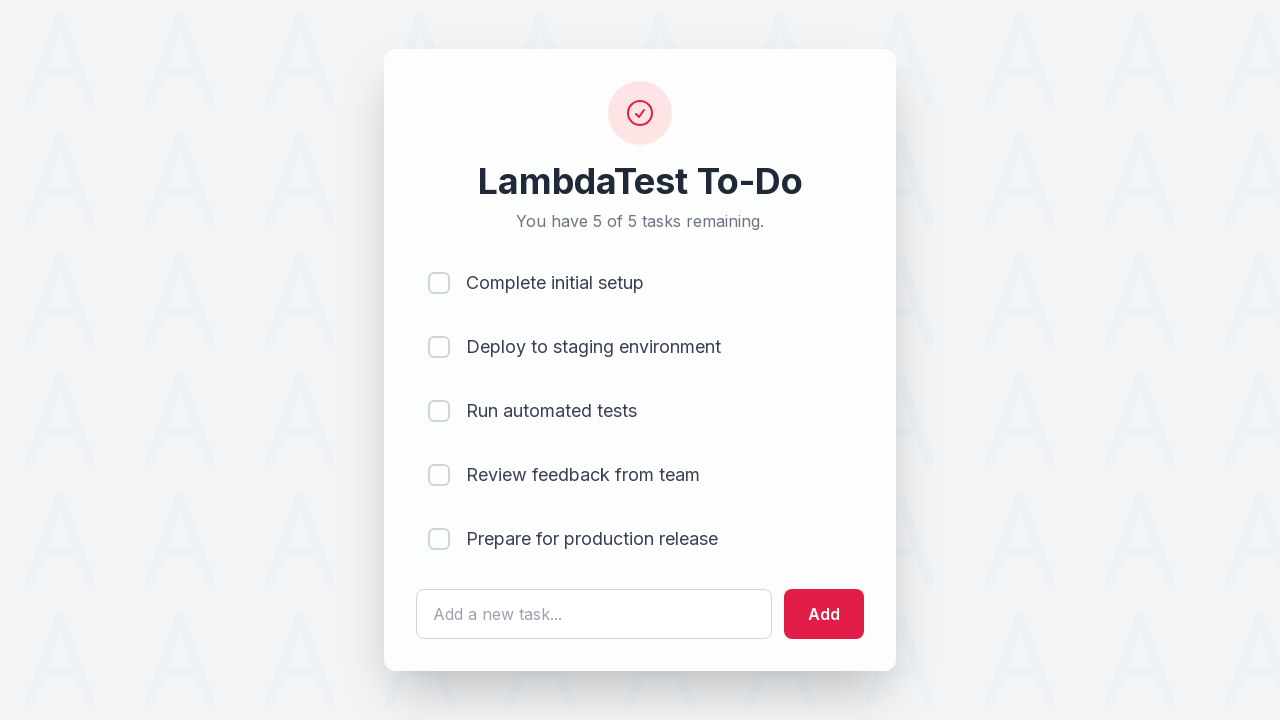

Clicked todo input field to add item 1 at (594, 614) on #sampletodotext
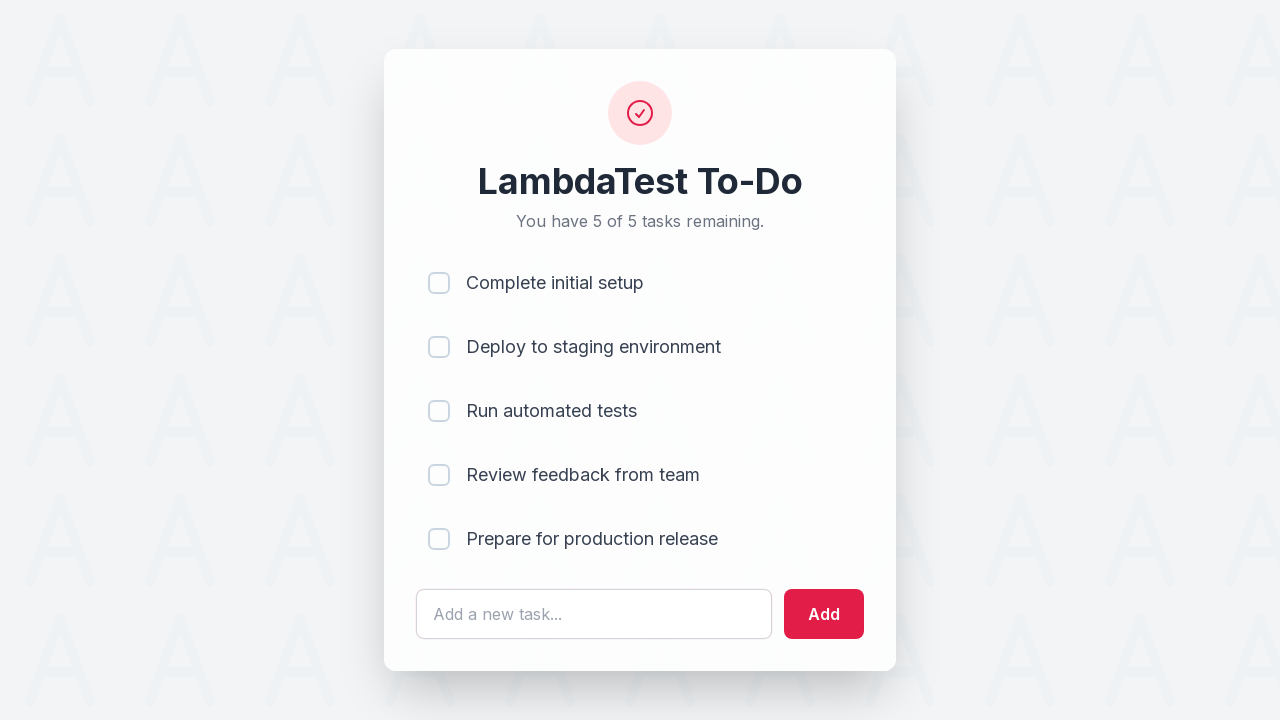

Filled input field with 'Adding a new item 1' on #sampletodotext
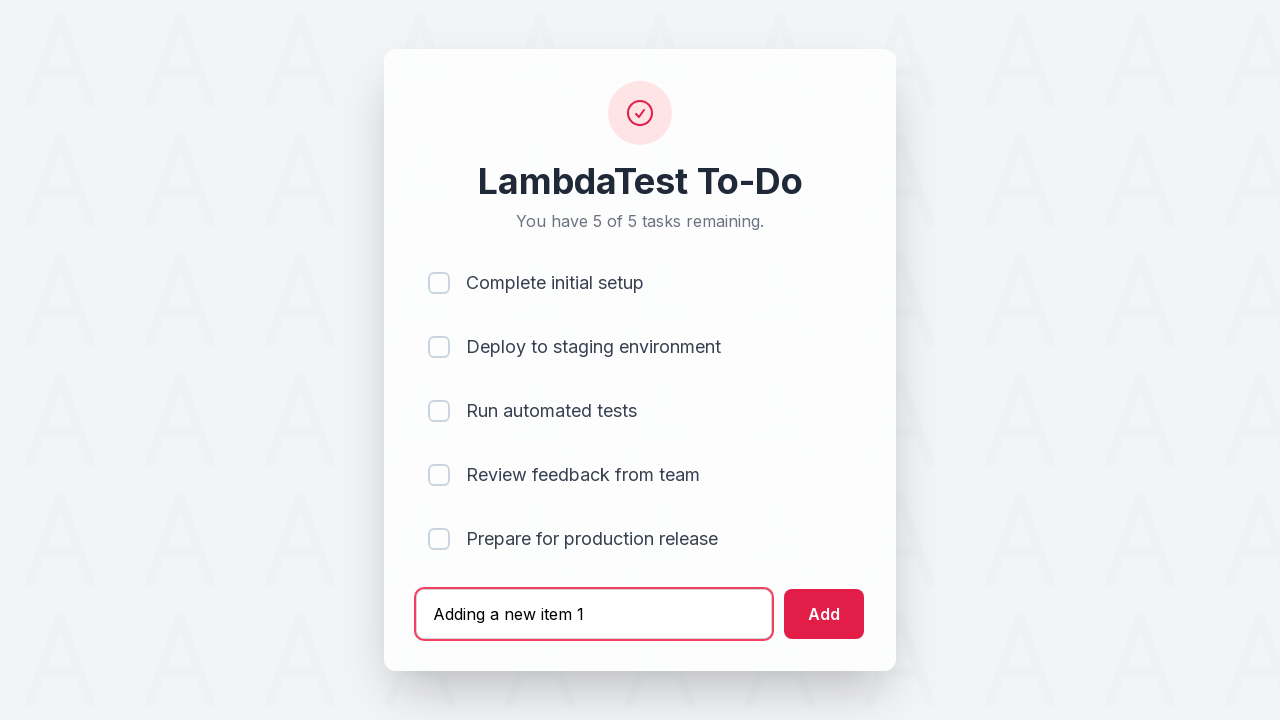

Pressed Enter to add new item 1 to the list on #sampletodotext
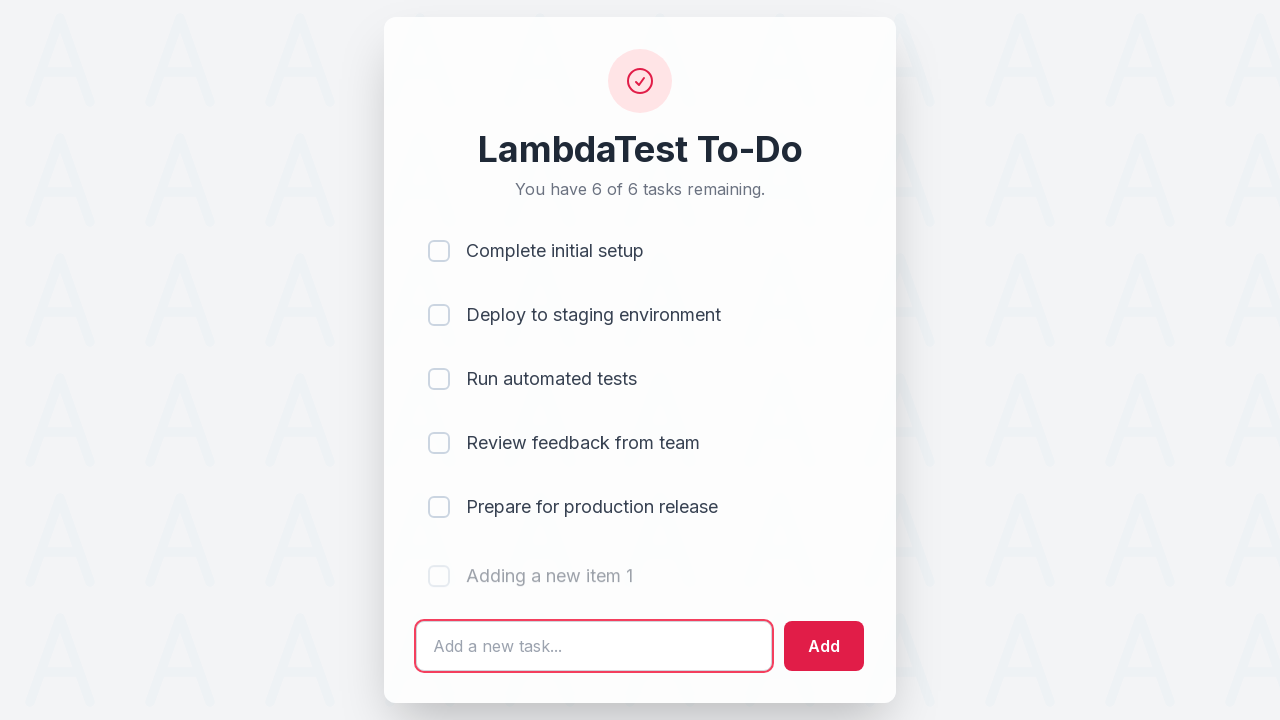

Waited 500ms after adding item 1
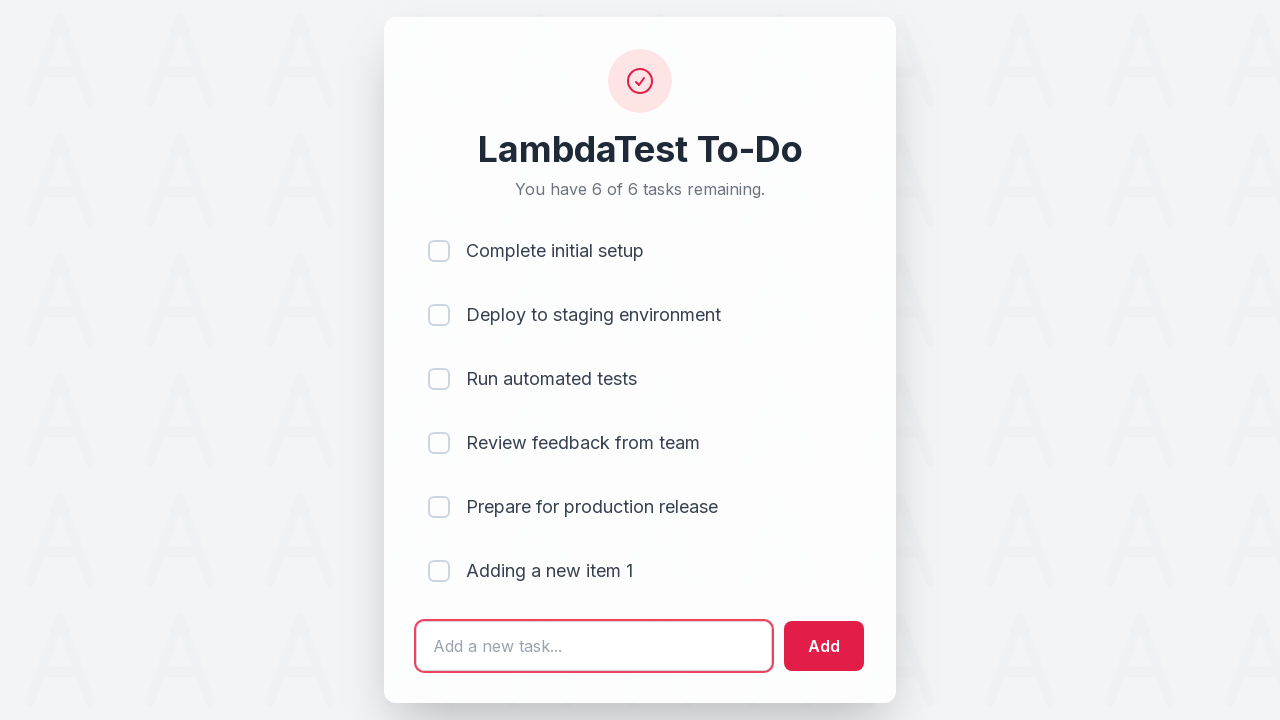

Clicked todo input field to add item 2 at (594, 646) on #sampletodotext
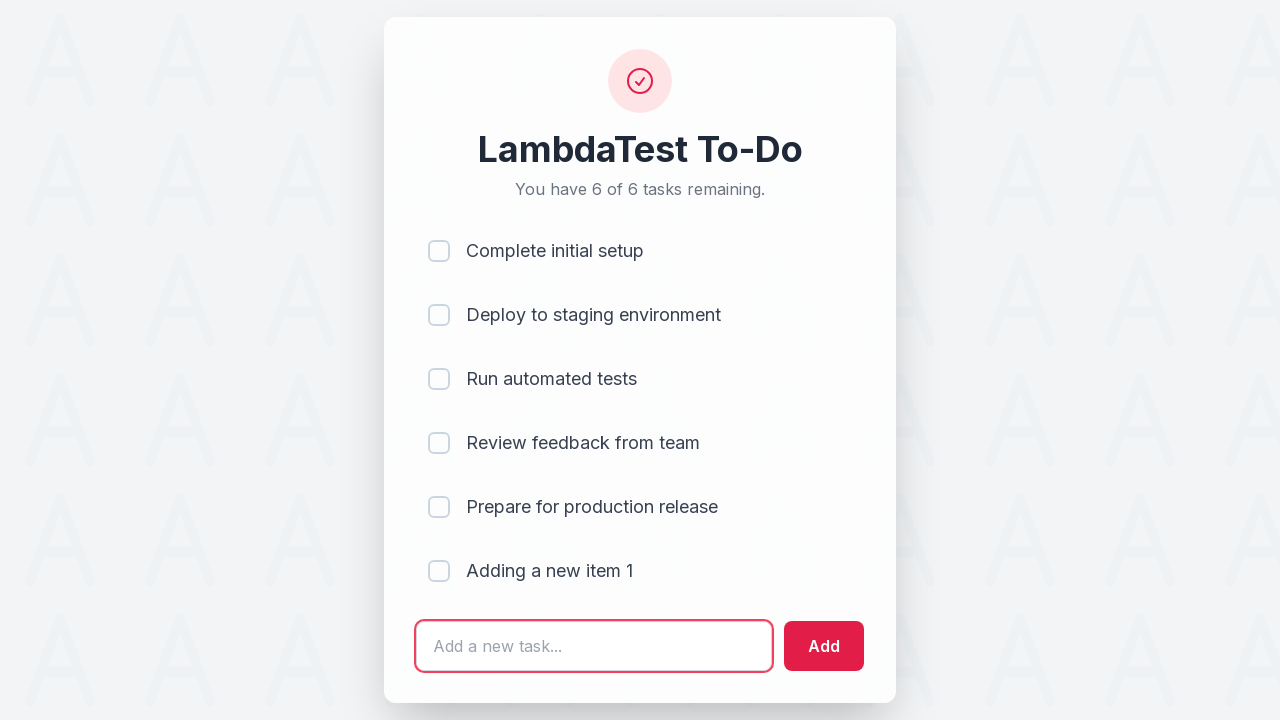

Filled input field with 'Adding a new item 2' on #sampletodotext
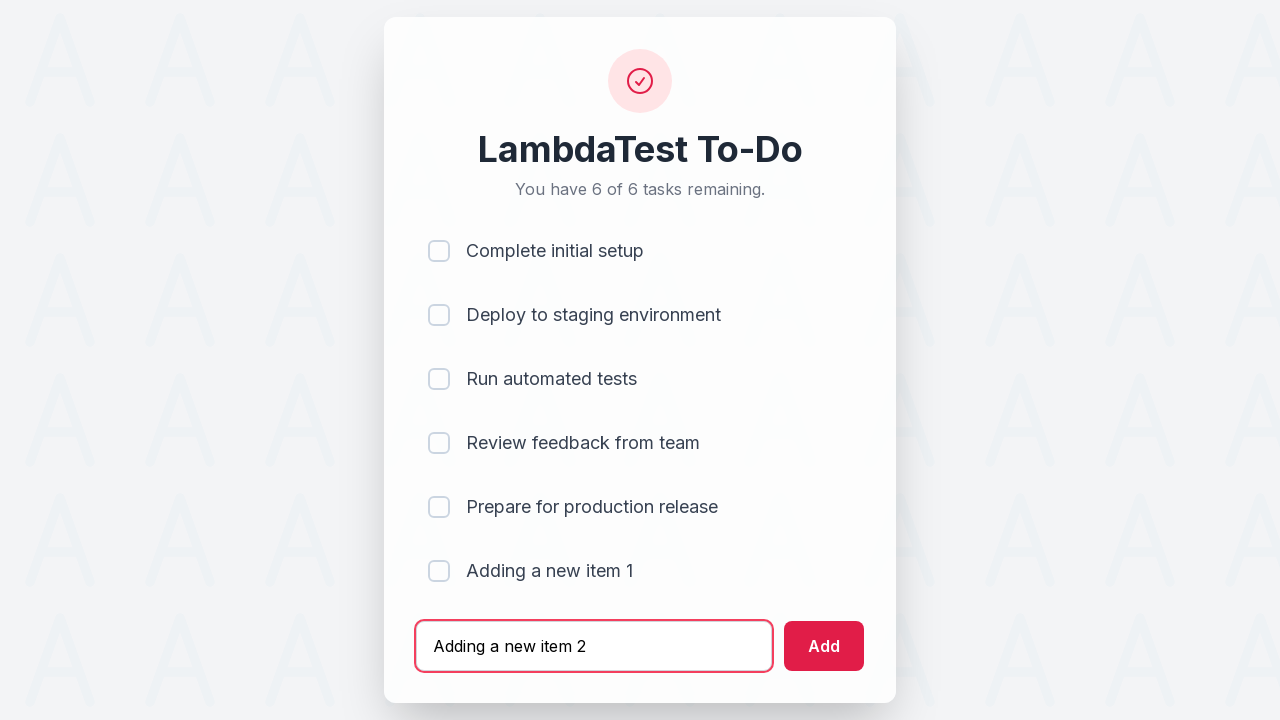

Pressed Enter to add new item 2 to the list on #sampletodotext
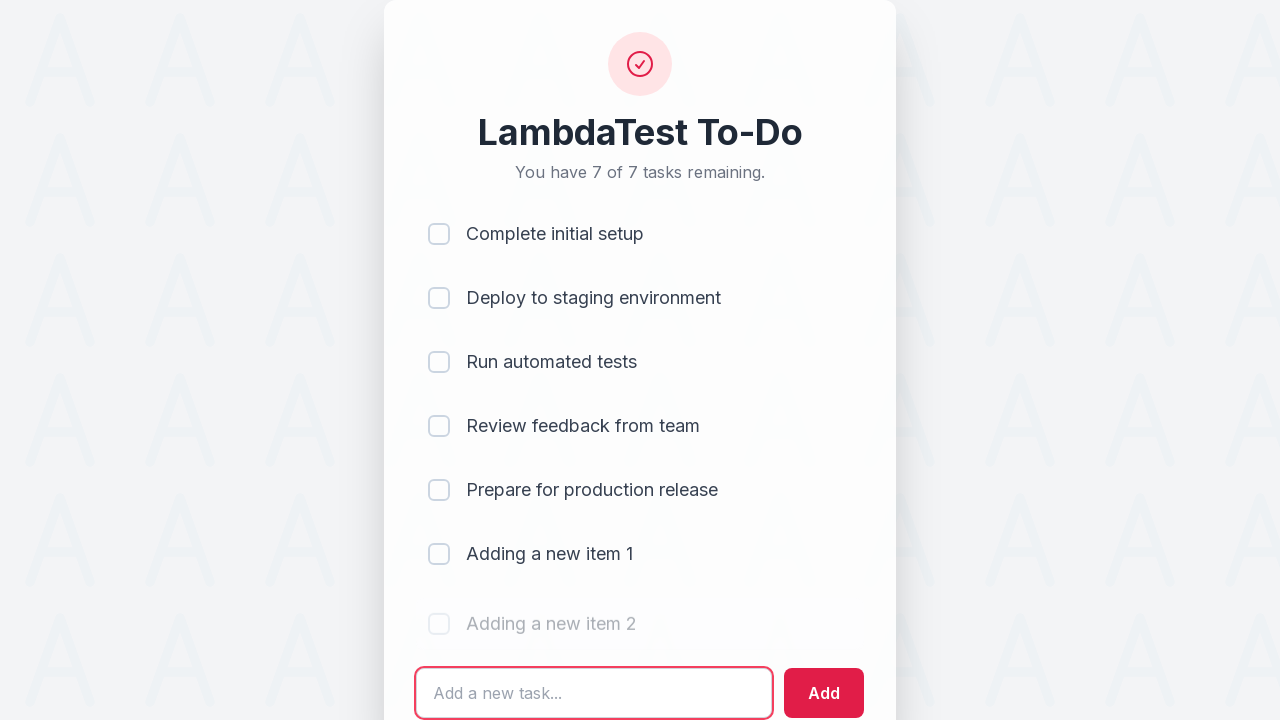

Waited 500ms after adding item 2
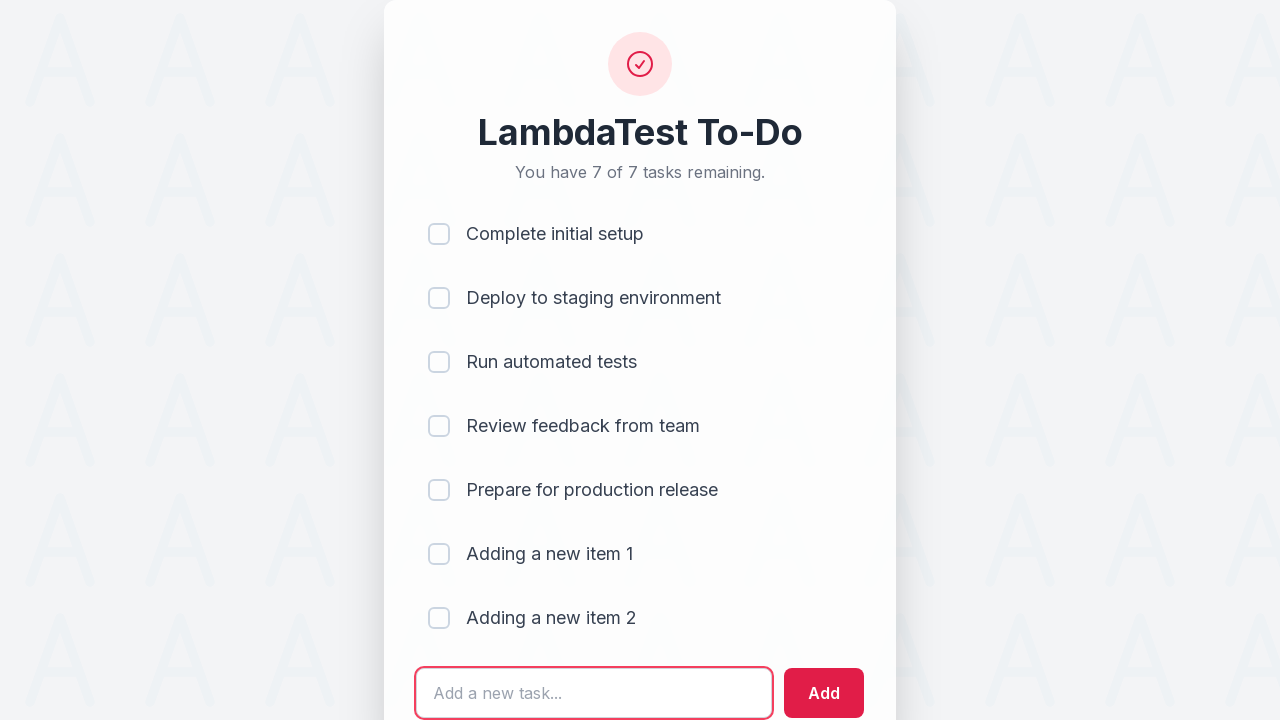

Clicked todo input field to add item 3 at (594, 693) on #sampletodotext
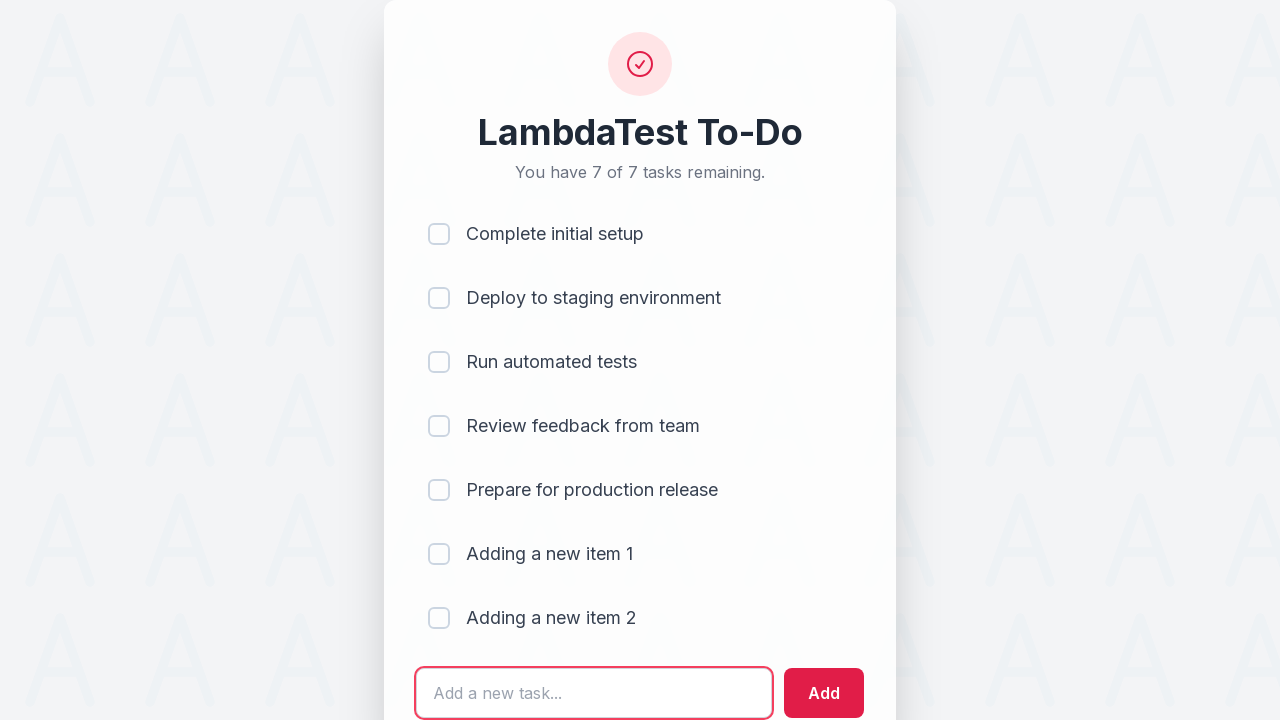

Filled input field with 'Adding a new item 3' on #sampletodotext
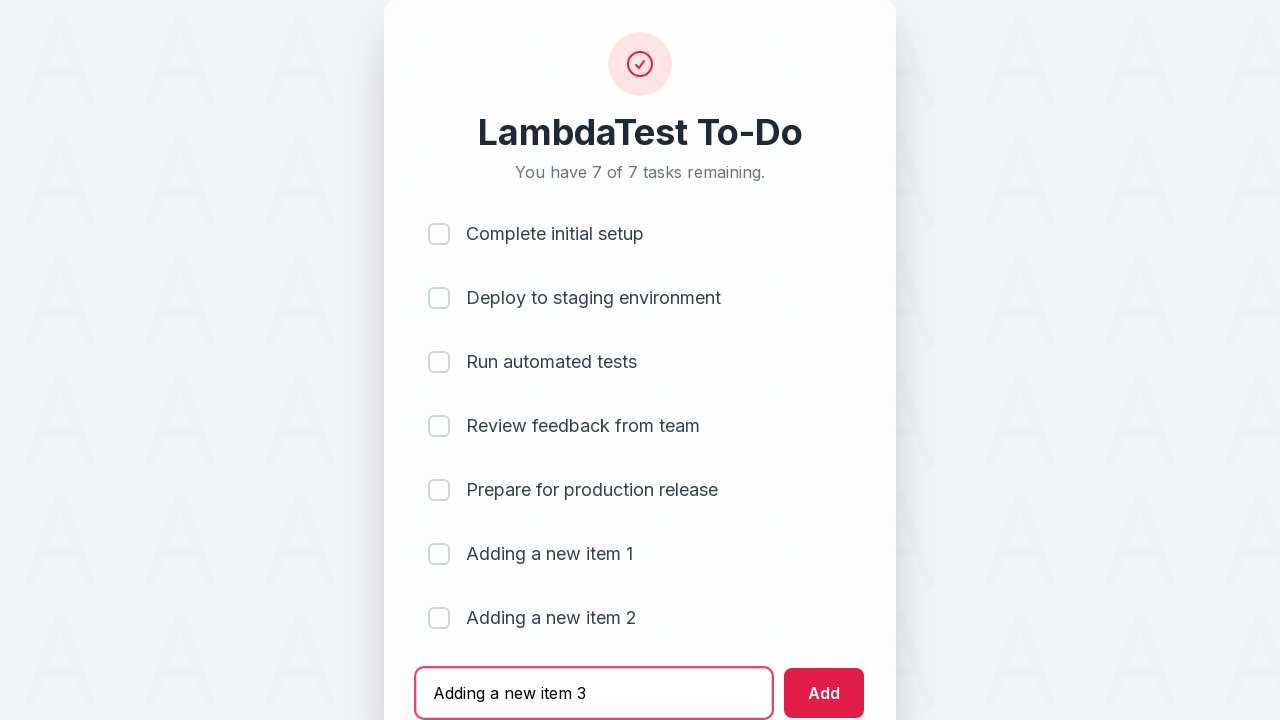

Pressed Enter to add new item 3 to the list on #sampletodotext
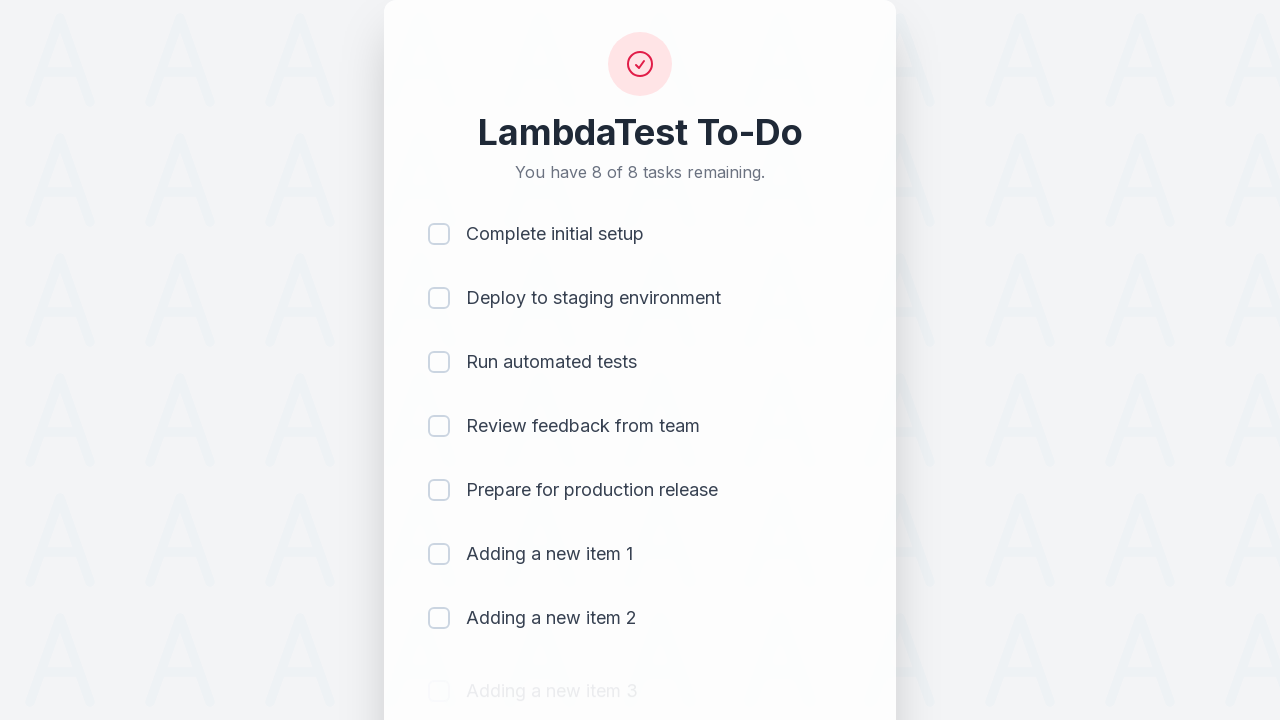

Waited 500ms after adding item 3
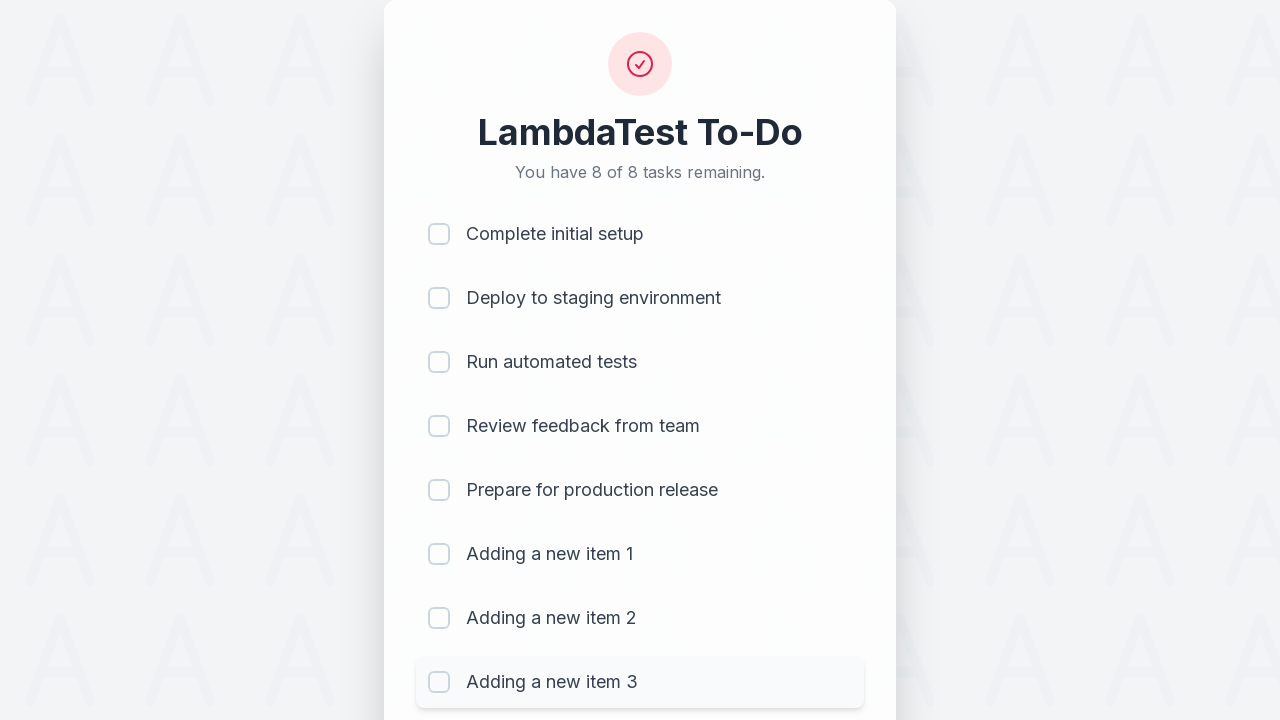

Clicked todo input field to add item 4 at (594, 663) on #sampletodotext
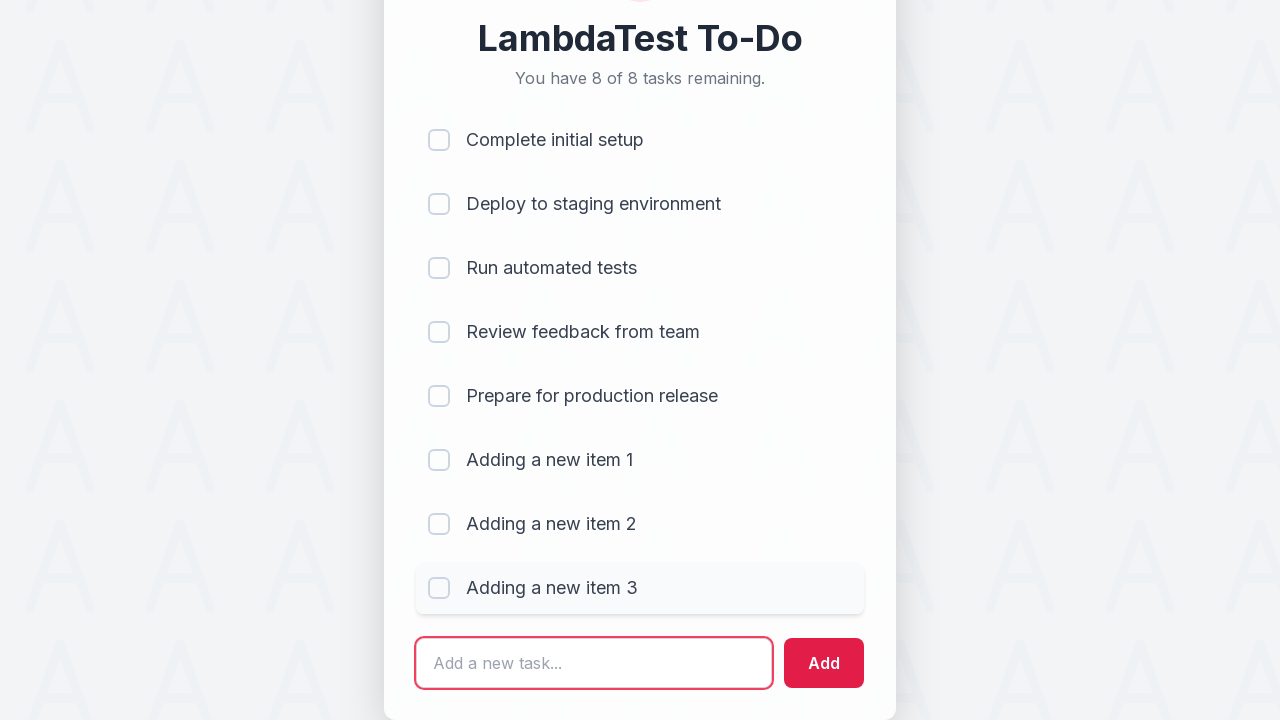

Filled input field with 'Adding a new item 4' on #sampletodotext
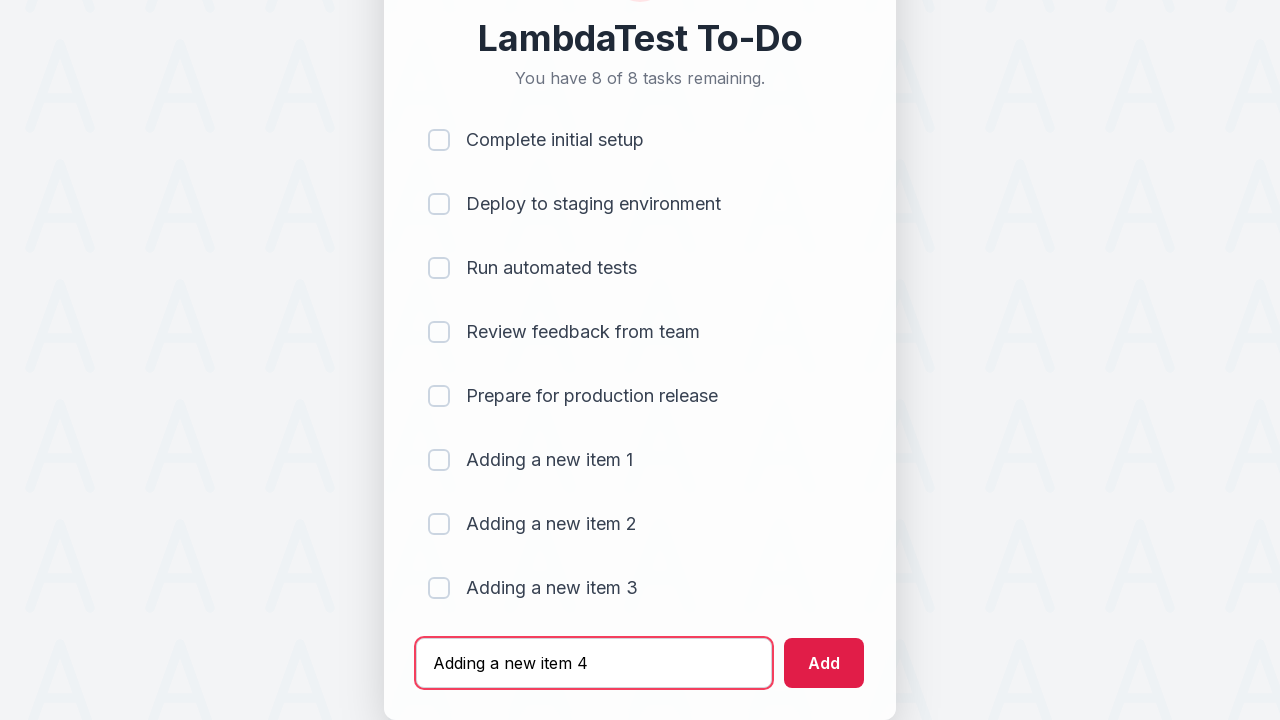

Pressed Enter to add new item 4 to the list on #sampletodotext
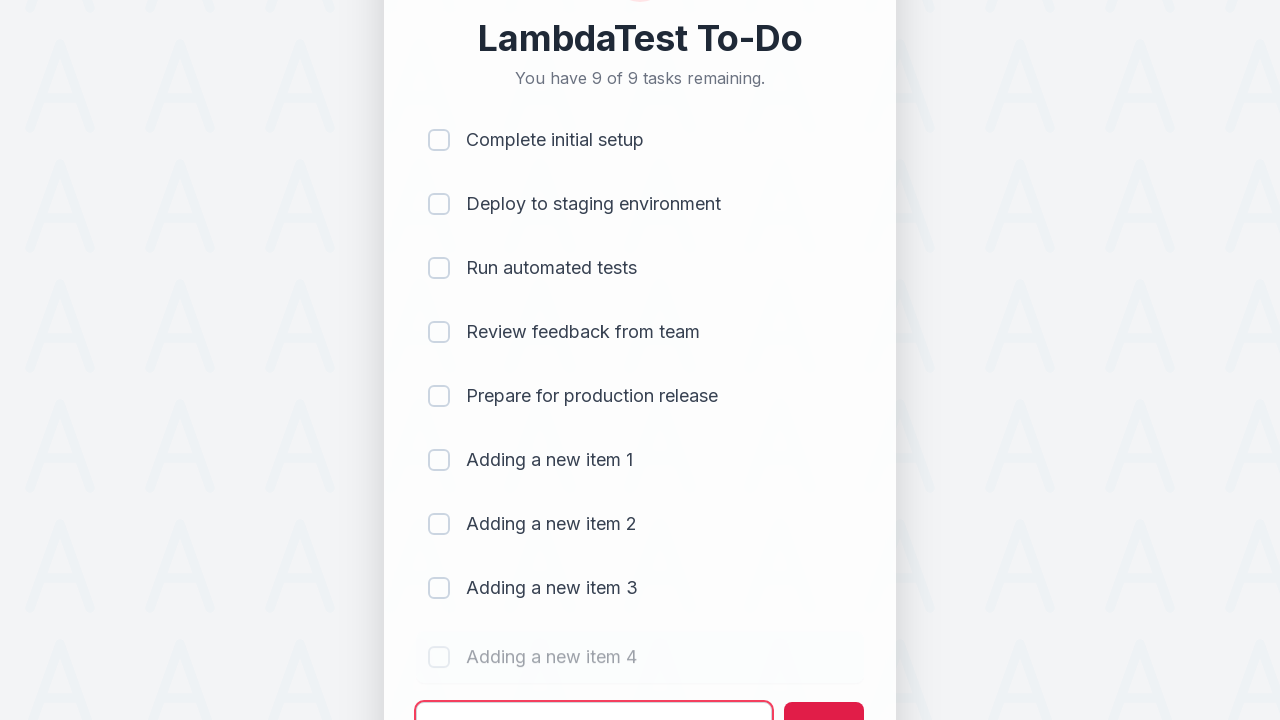

Waited 500ms after adding item 4
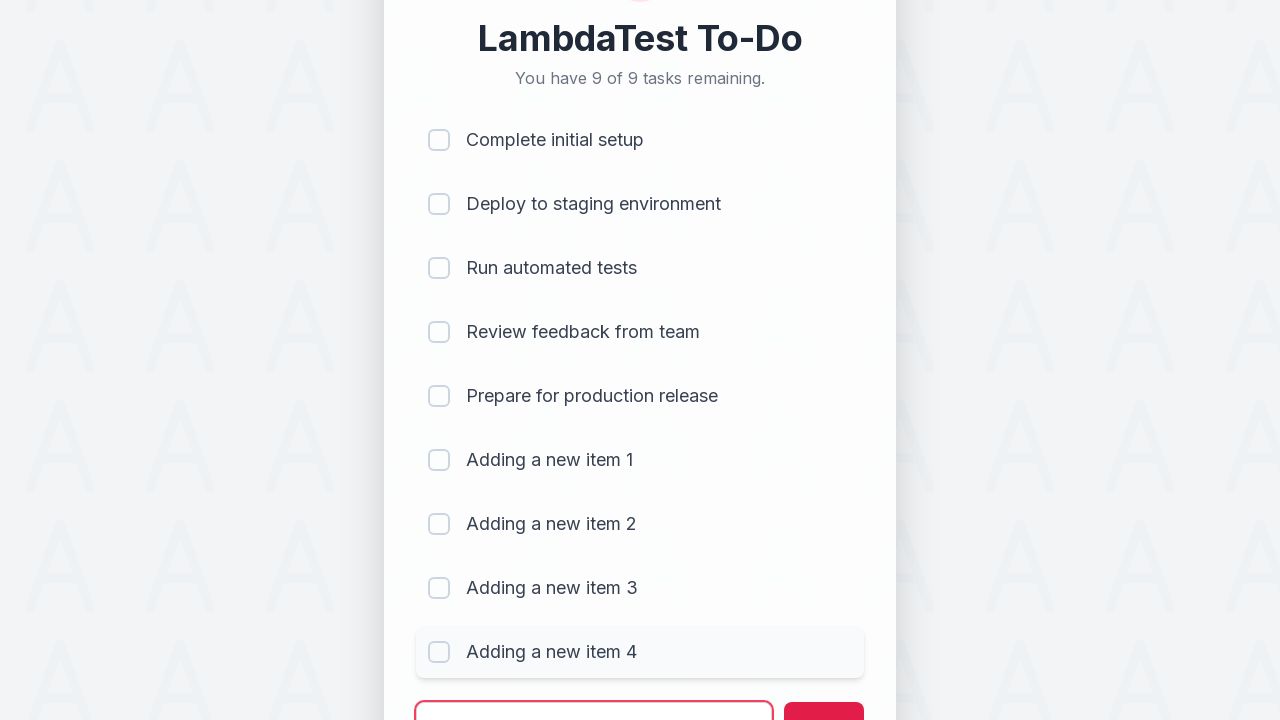

Clicked todo input field to add item 5 at (594, 695) on #sampletodotext
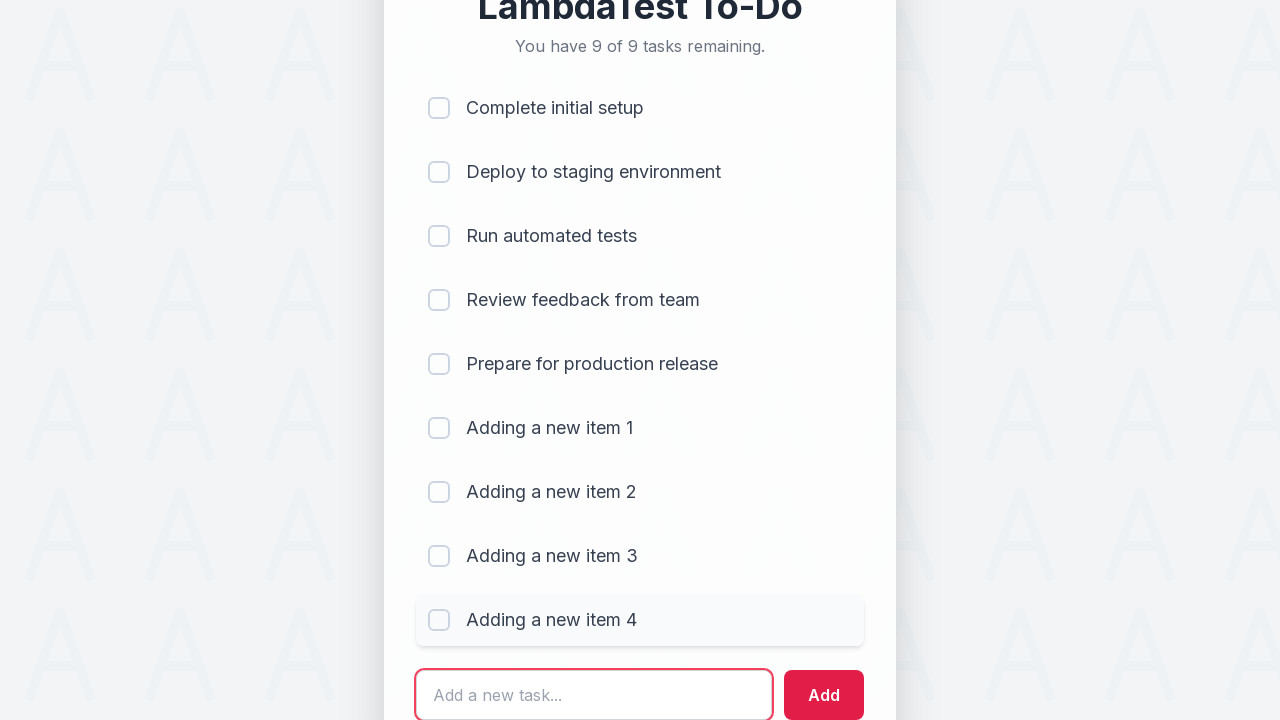

Filled input field with 'Adding a new item 5' on #sampletodotext
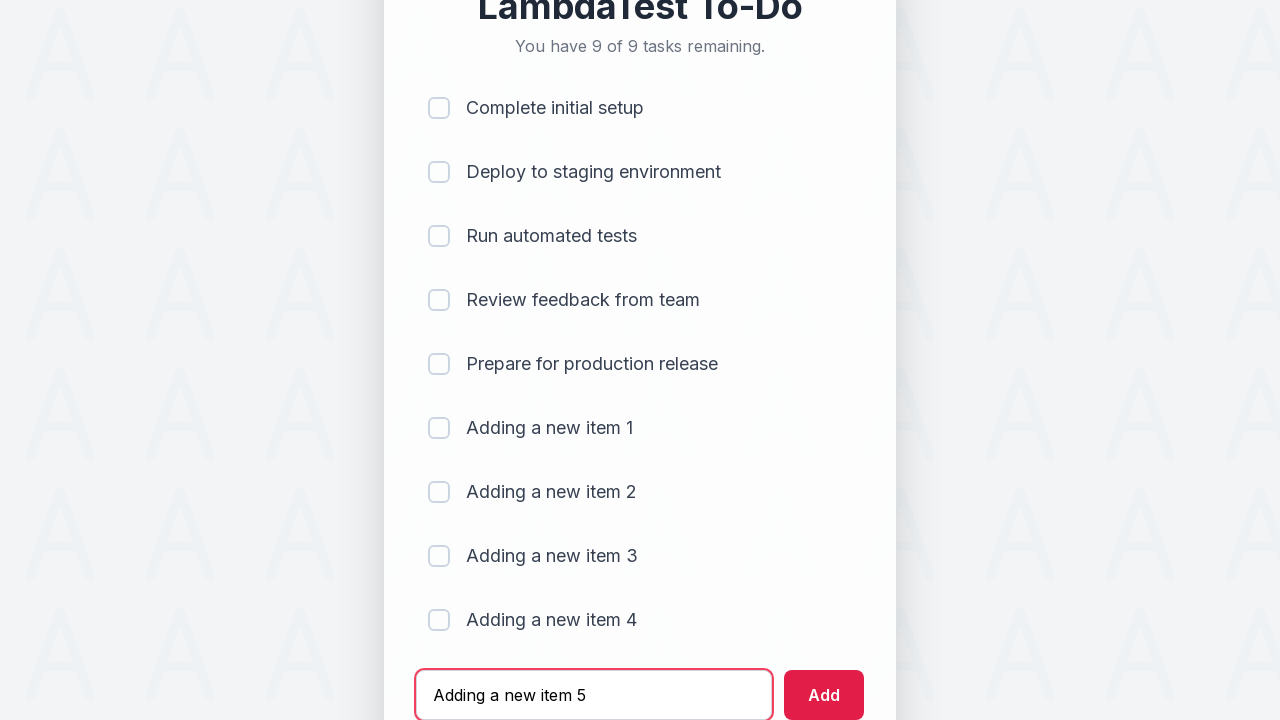

Pressed Enter to add new item 5 to the list on #sampletodotext
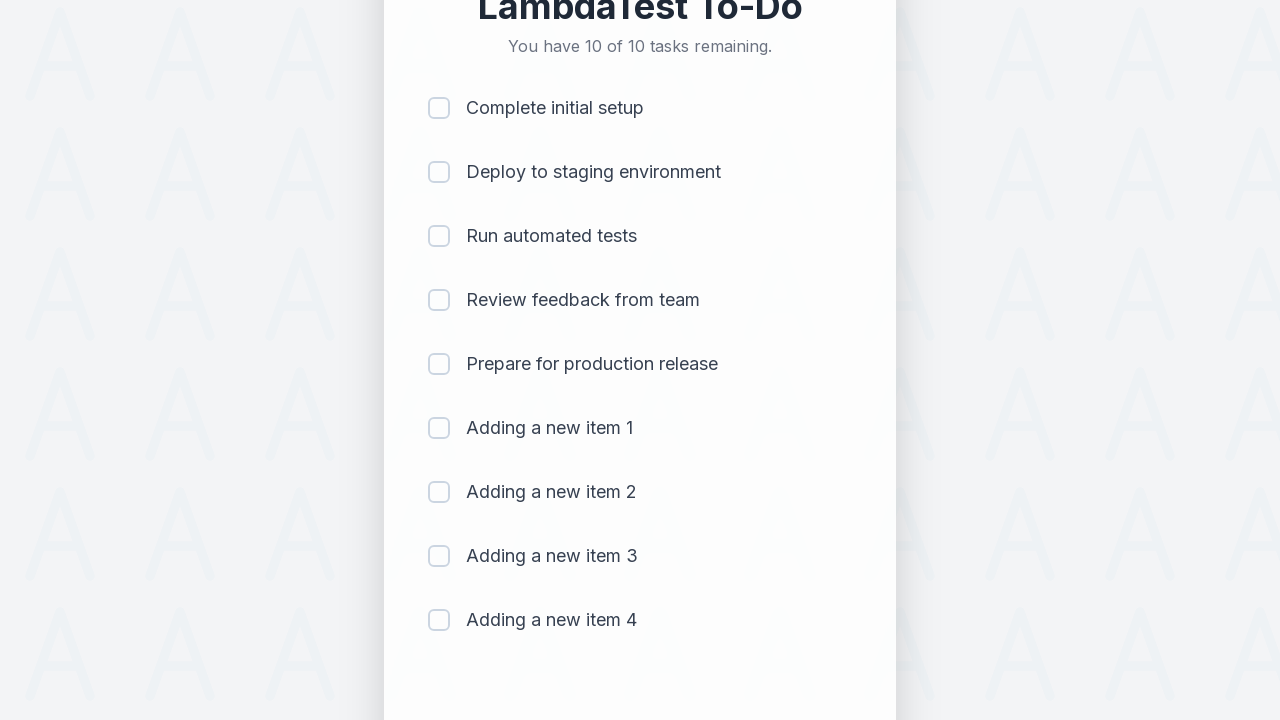

Waited 500ms after adding item 5
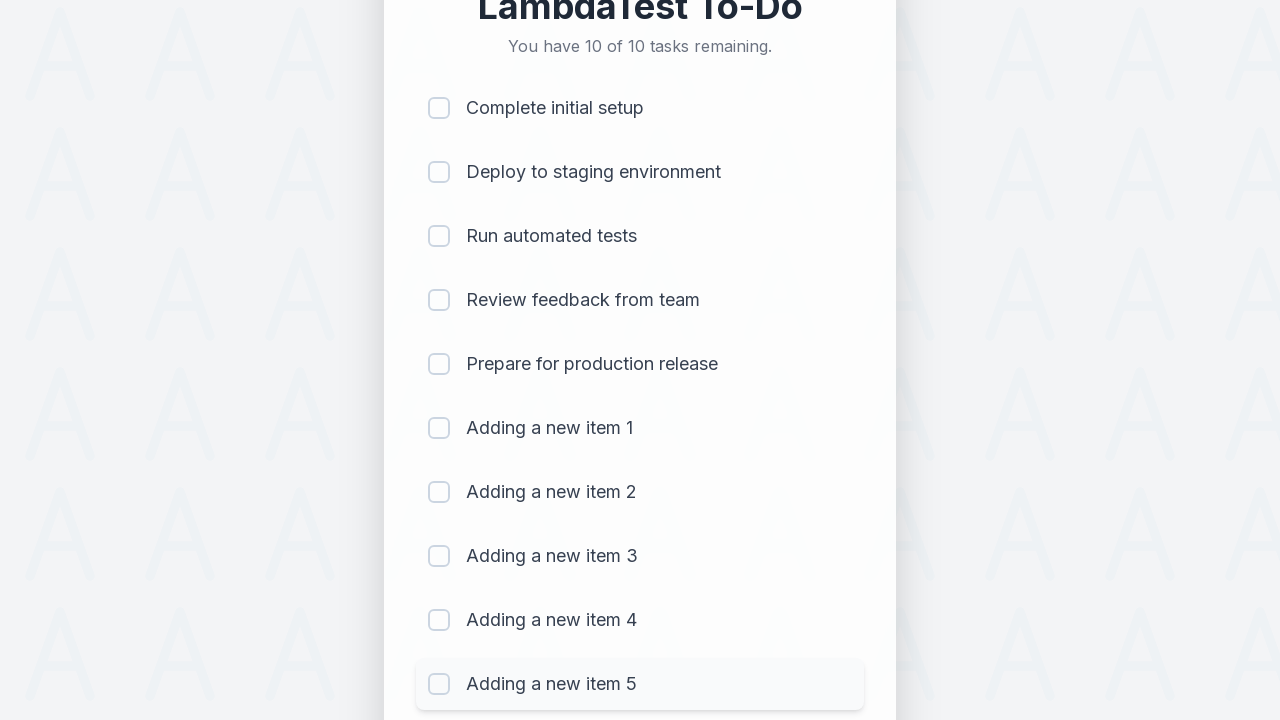

Clicked checkbox 1 to mark item as completed at (439, 108) on xpath=(//input[@type='checkbox'])[1]
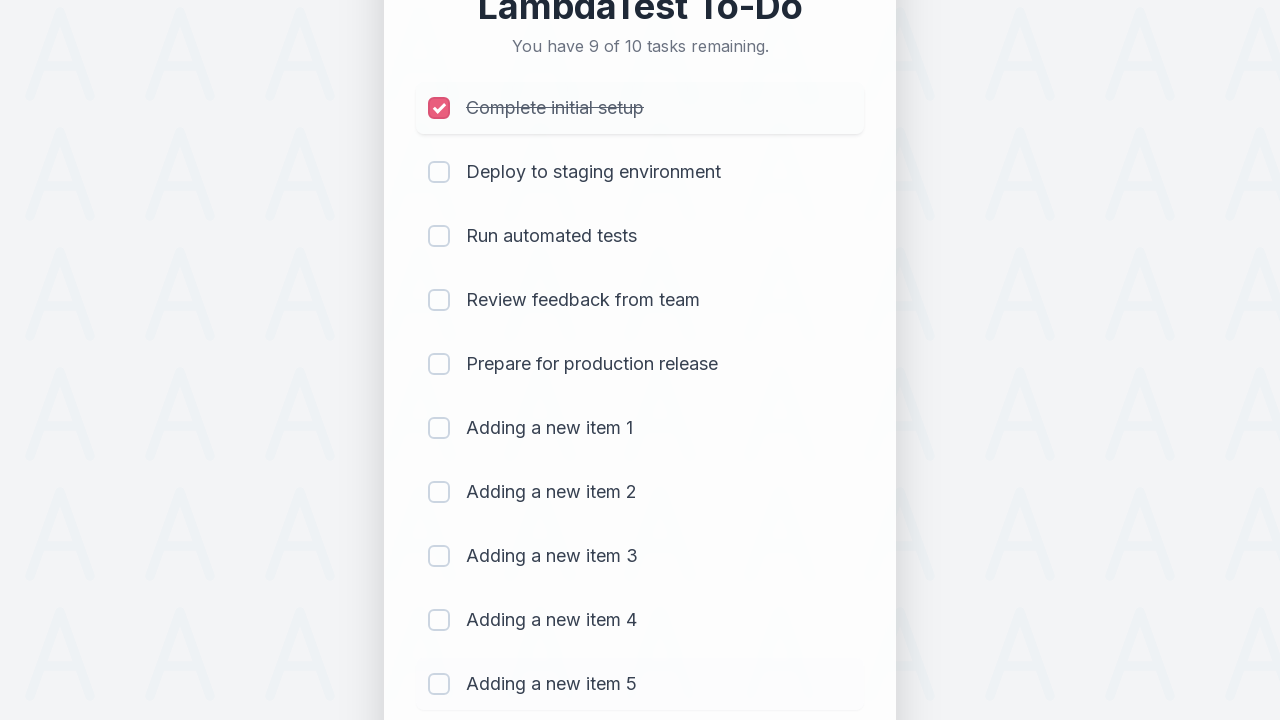

Waited 500ms after marking item 1 as completed
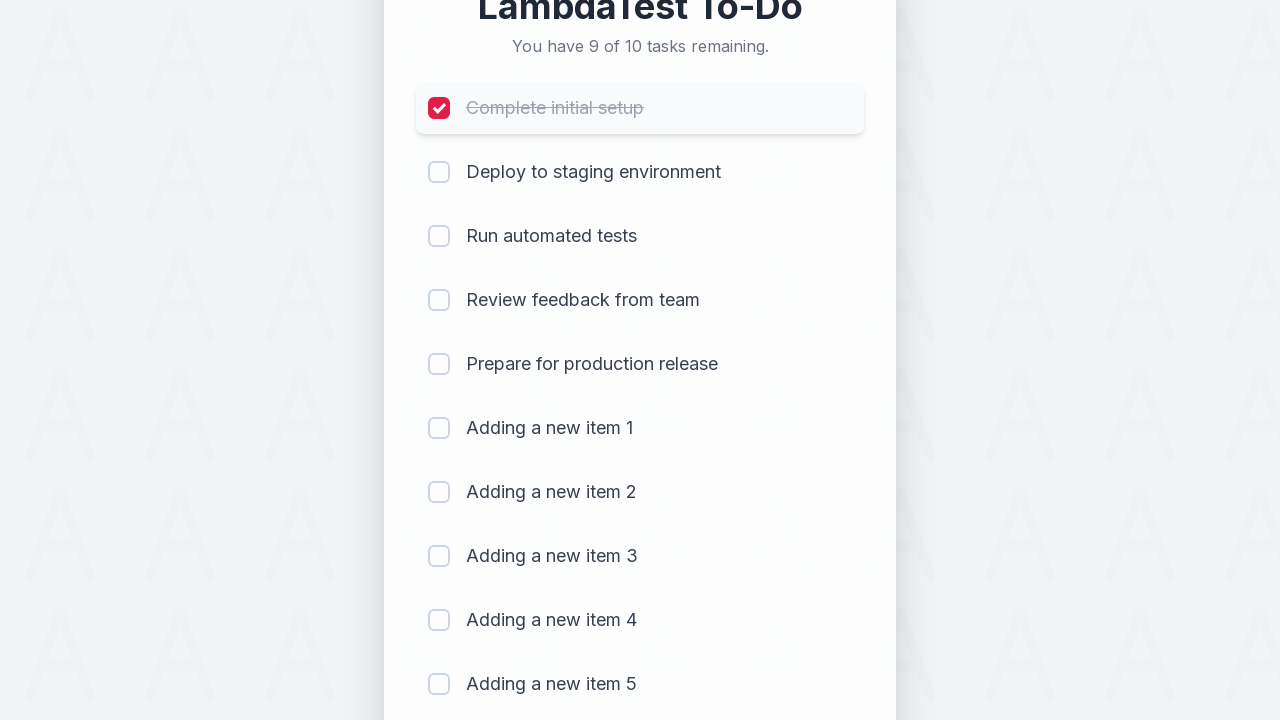

Clicked checkbox 2 to mark item as completed at (439, 172) on xpath=(//input[@type='checkbox'])[2]
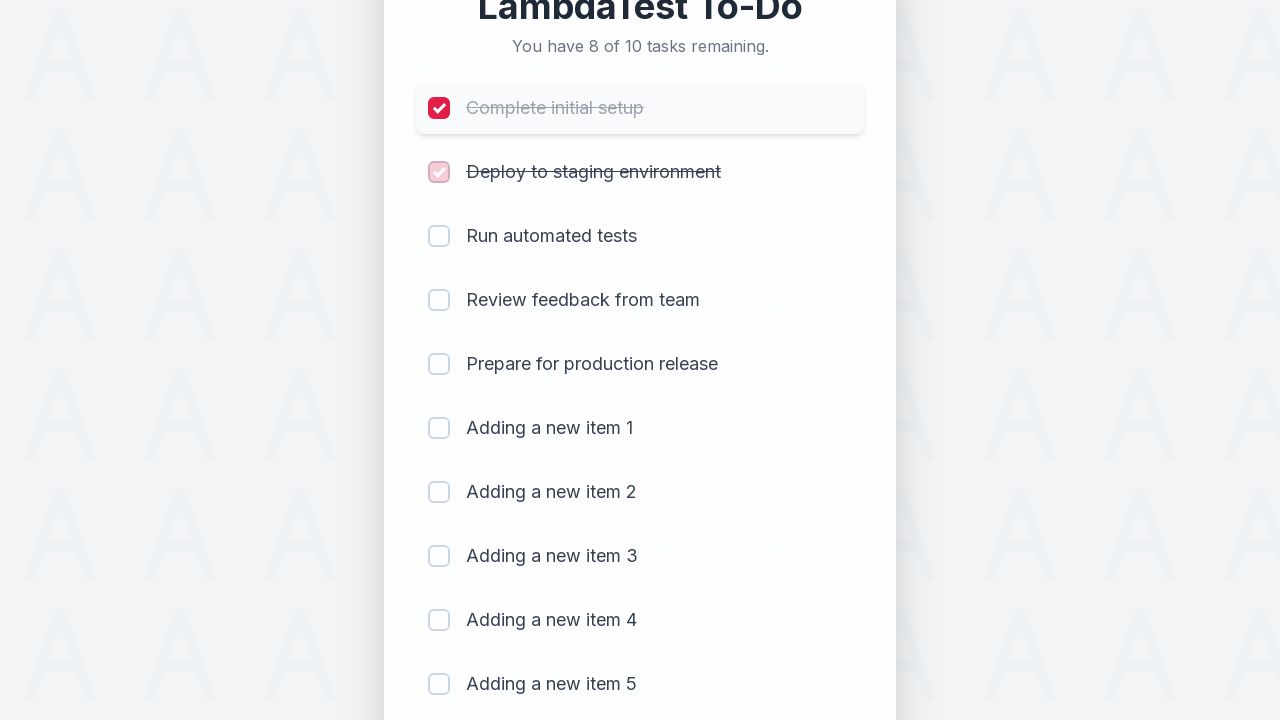

Waited 500ms after marking item 2 as completed
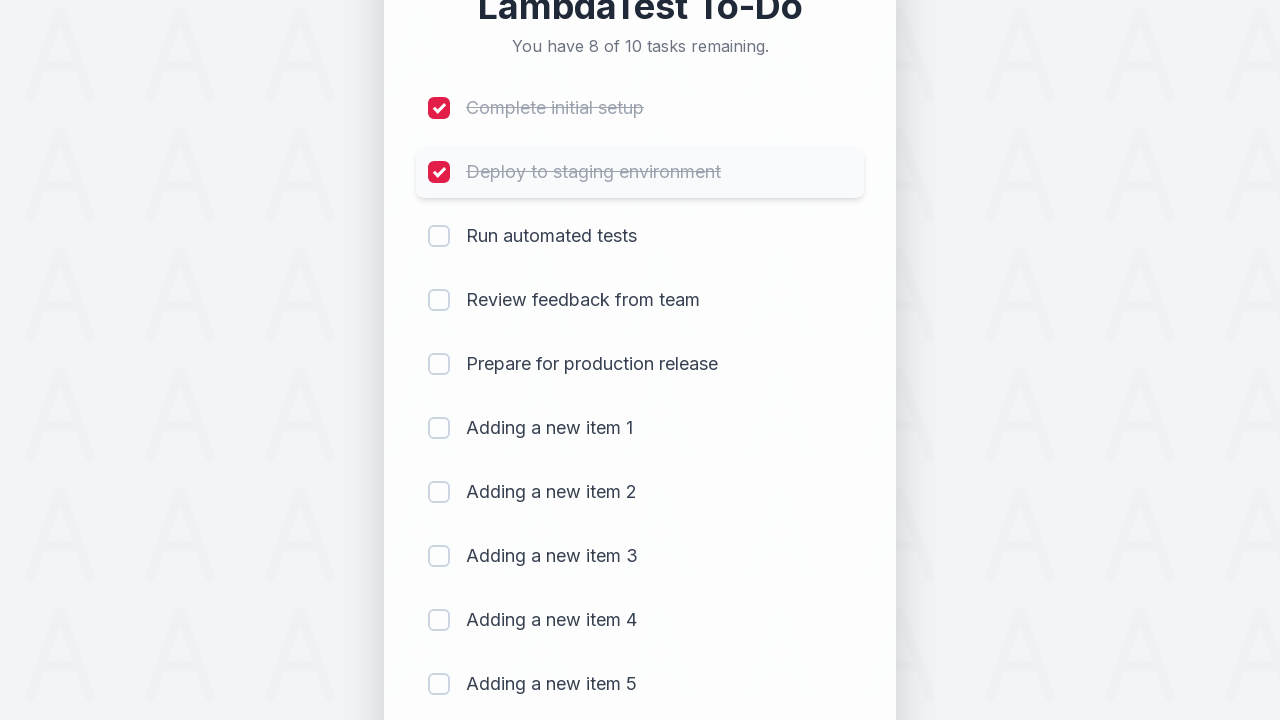

Clicked checkbox 3 to mark item as completed at (439, 236) on xpath=(//input[@type='checkbox'])[3]
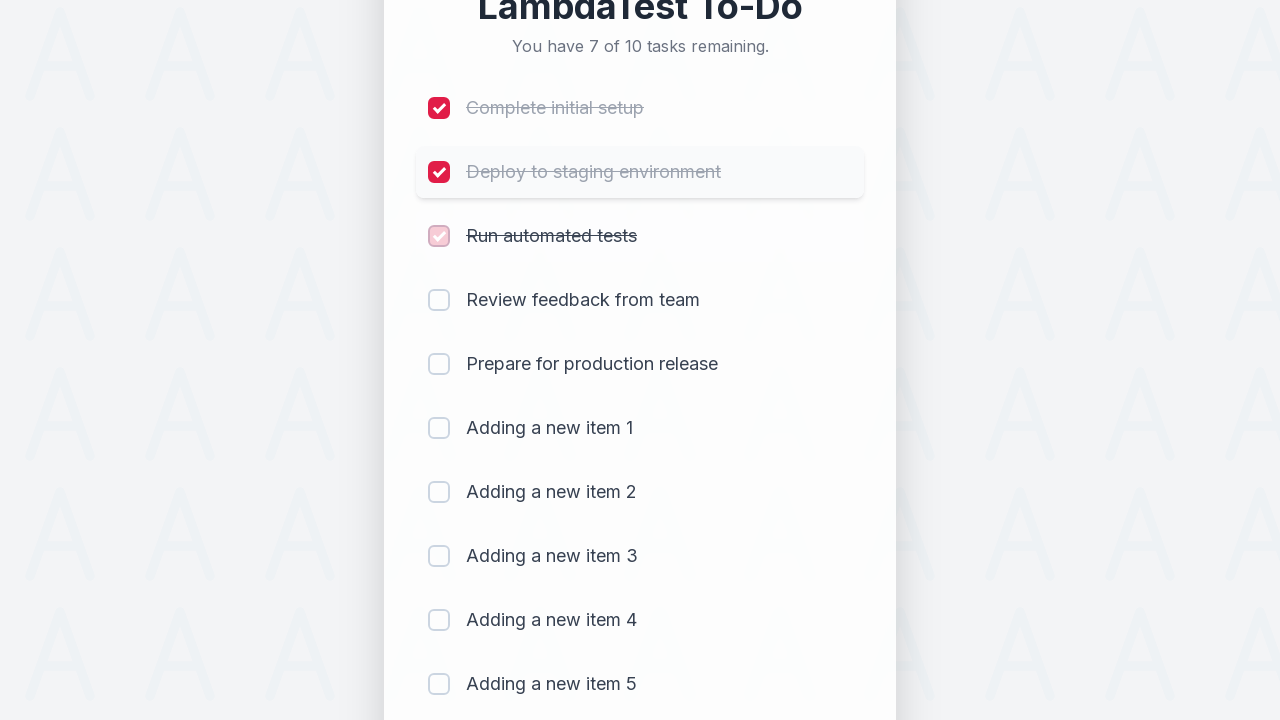

Waited 500ms after marking item 3 as completed
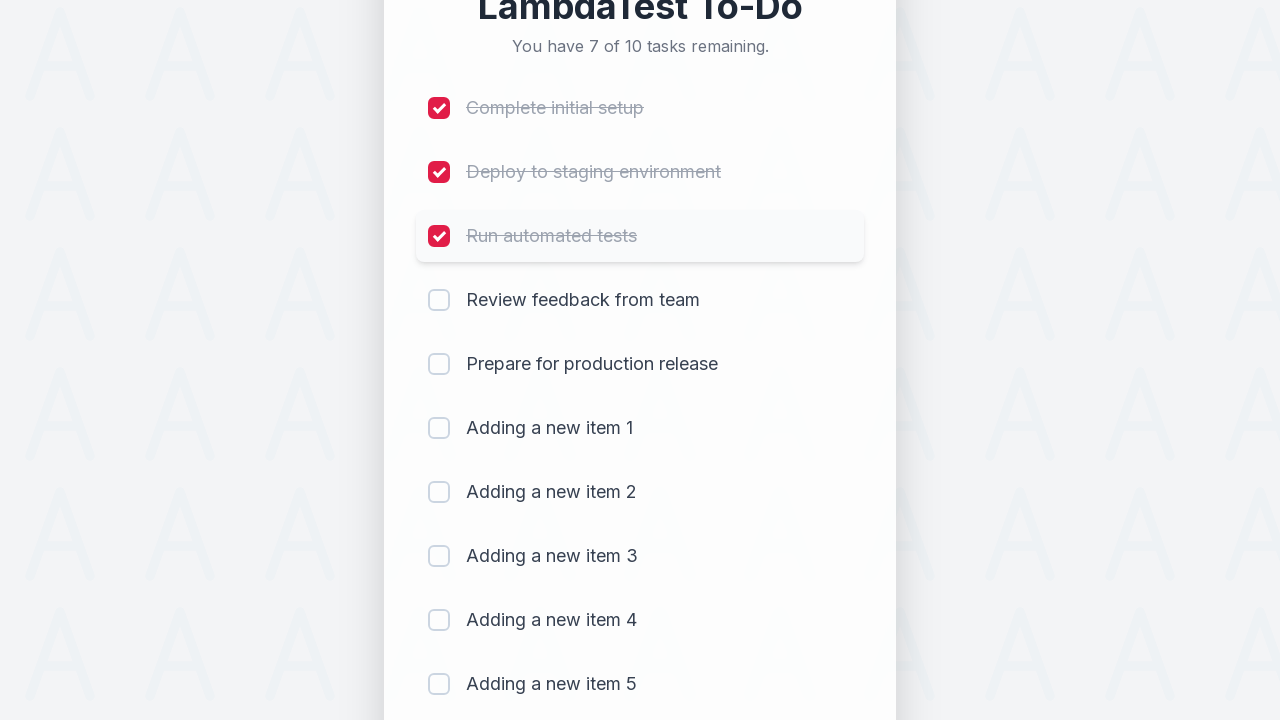

Clicked checkbox 4 to mark item as completed at (439, 300) on xpath=(//input[@type='checkbox'])[4]
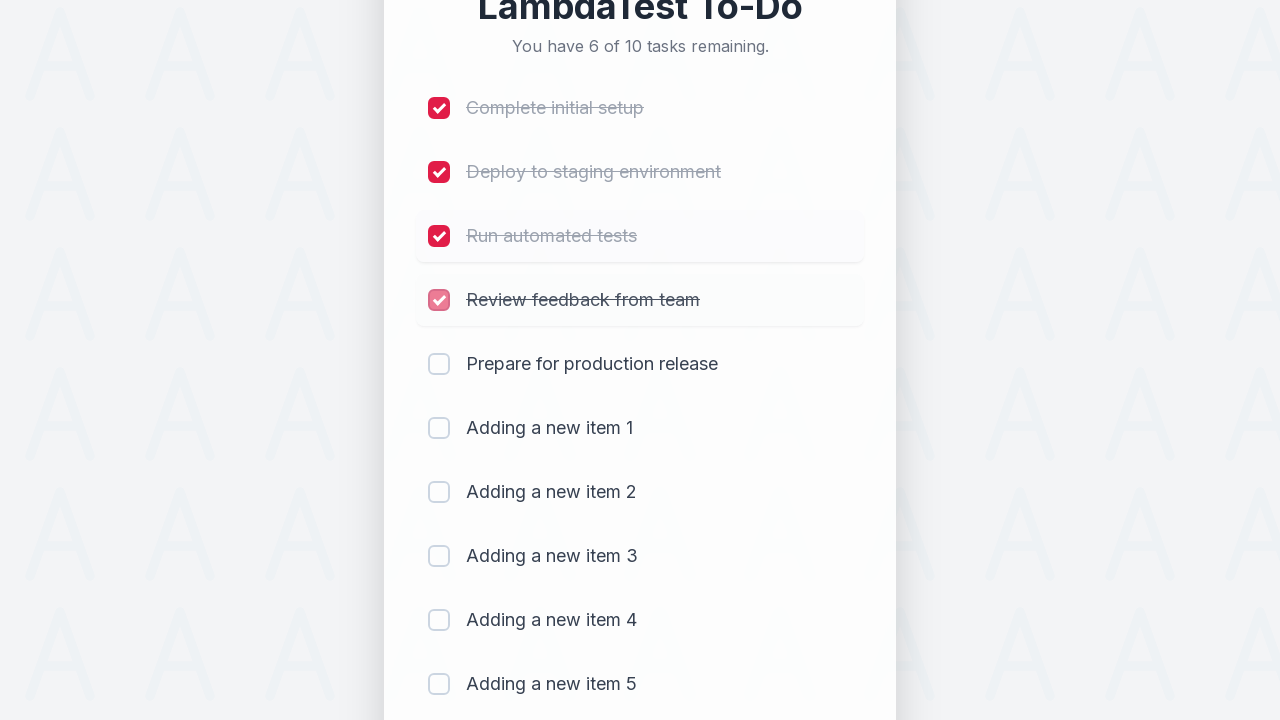

Waited 500ms after marking item 4 as completed
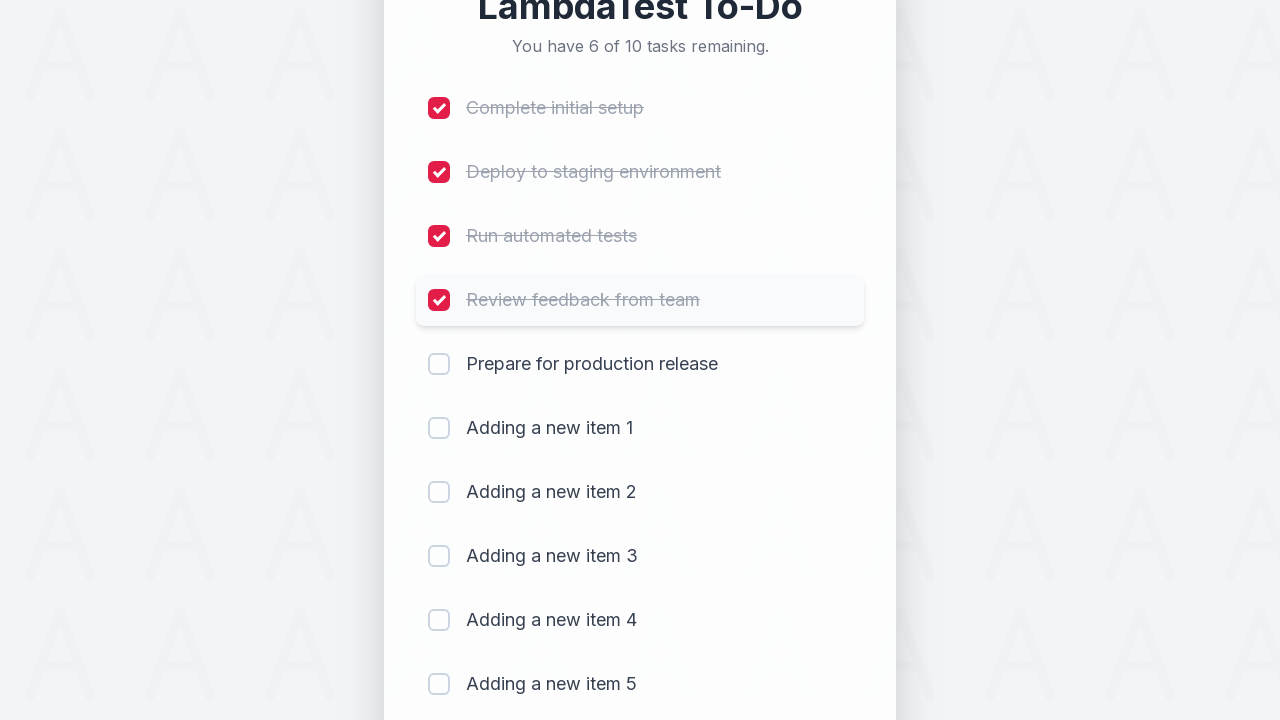

Clicked checkbox 5 to mark item as completed at (439, 364) on xpath=(//input[@type='checkbox'])[5]
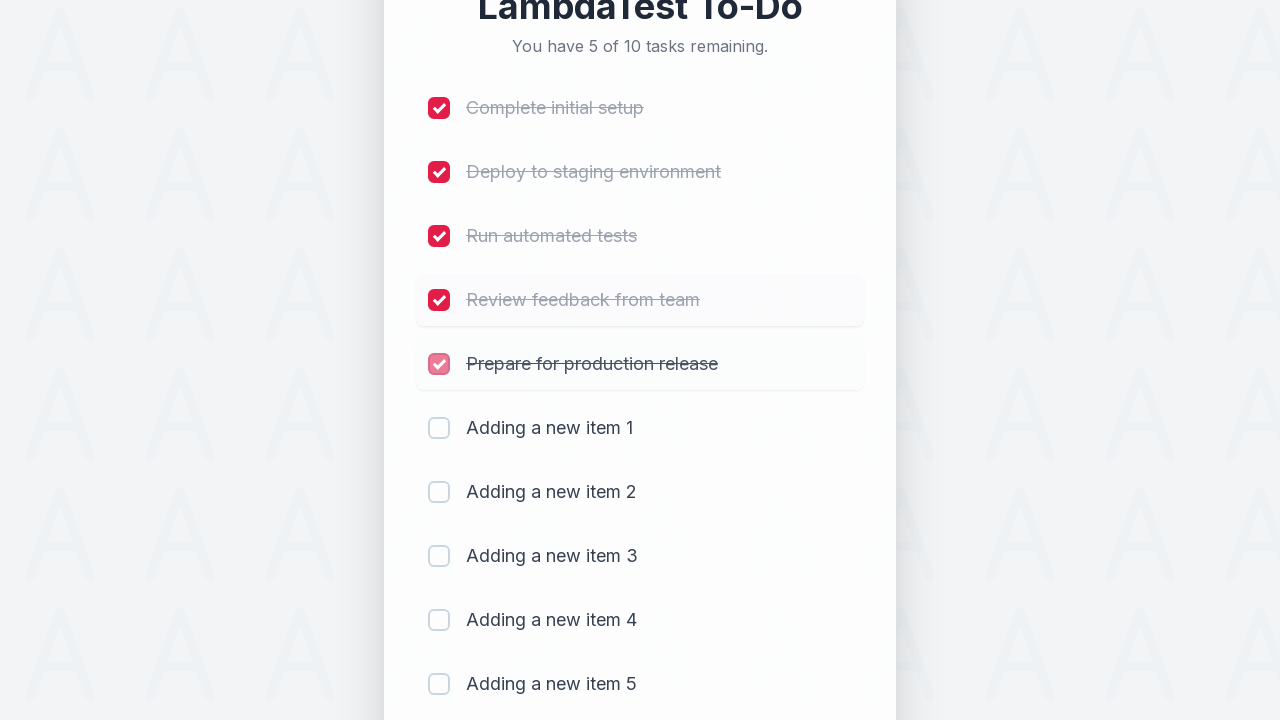

Waited 500ms after marking item 5 as completed
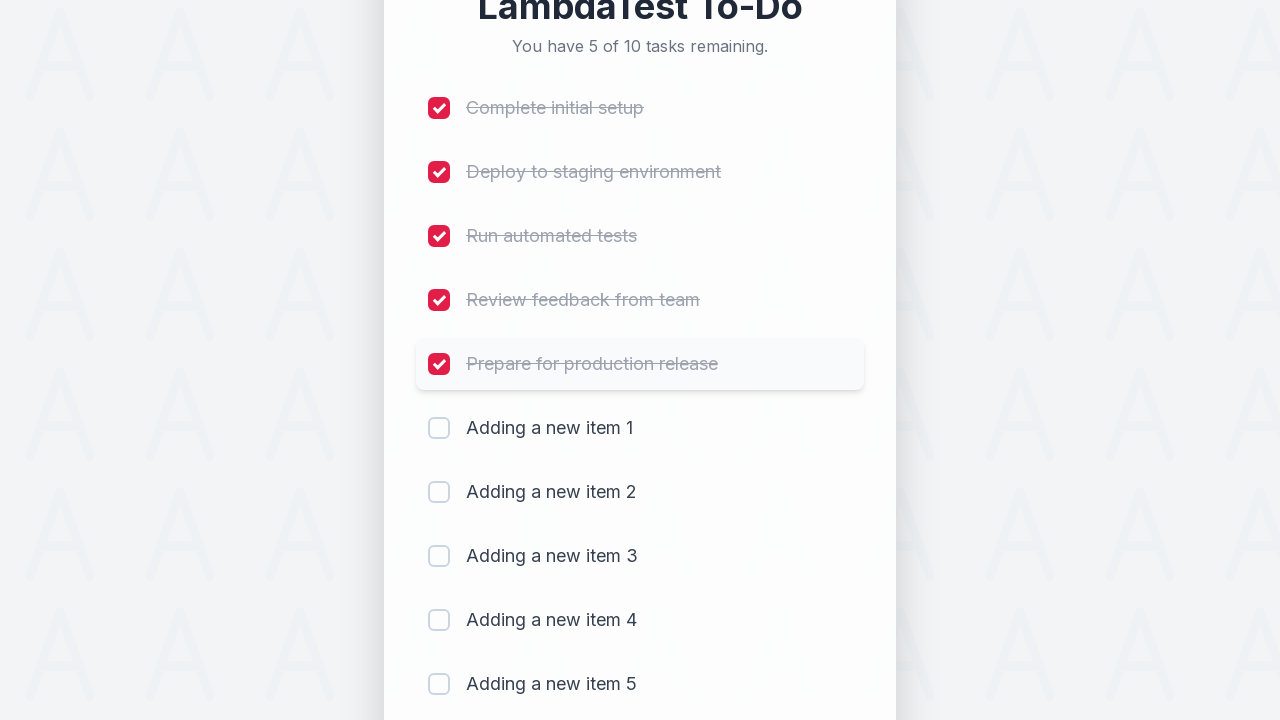

Clicked checkbox 6 to mark item as completed at (439, 428) on xpath=(//input[@type='checkbox'])[6]
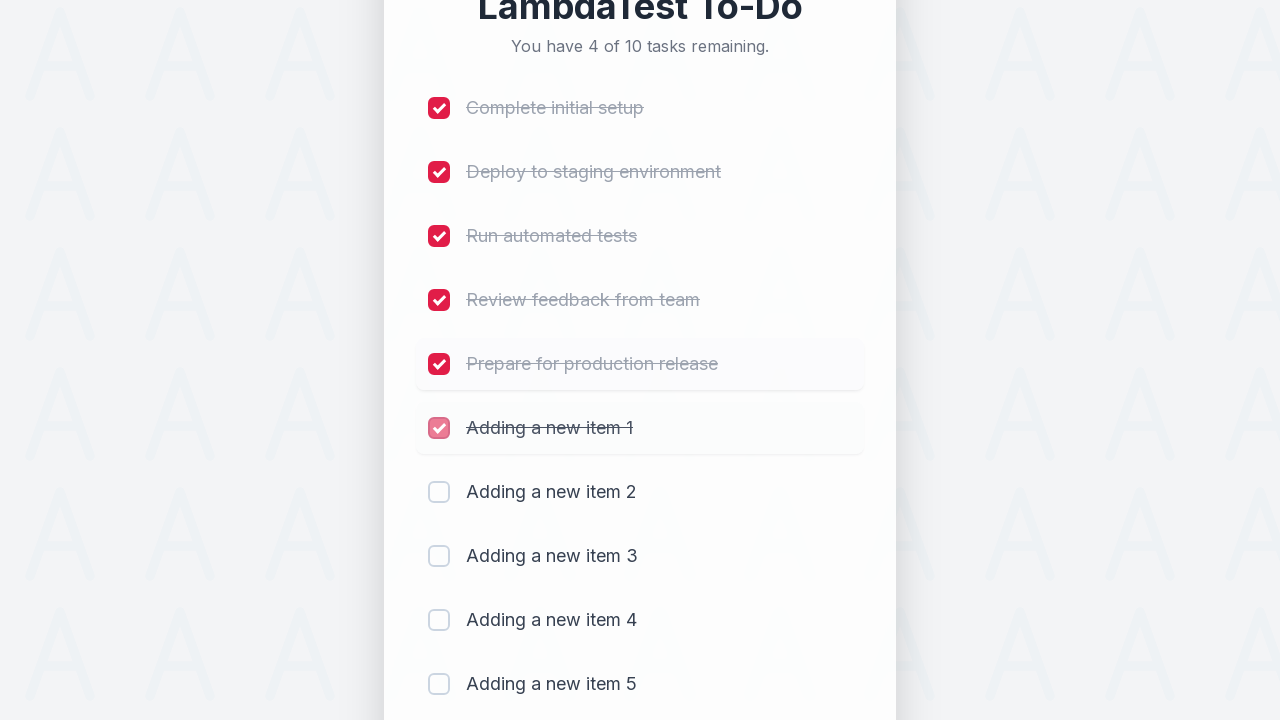

Waited 500ms after marking item 6 as completed
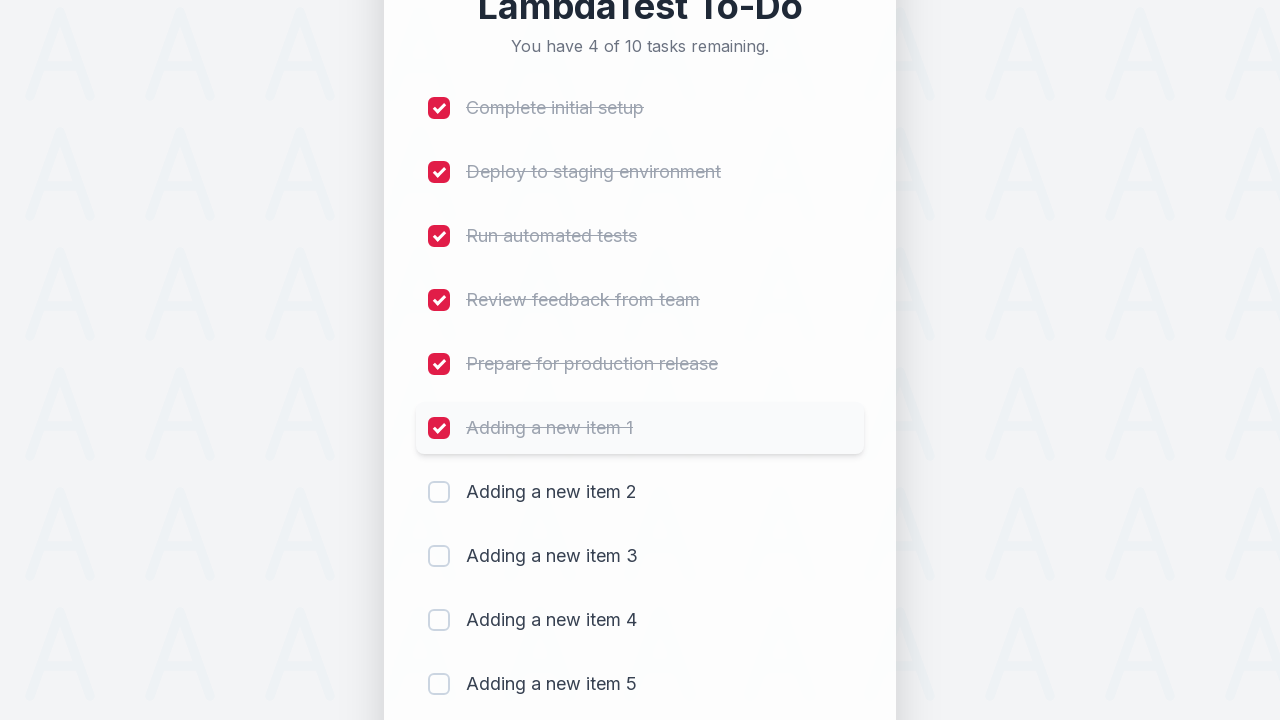

Clicked checkbox 7 to mark item as completed at (439, 492) on xpath=(//input[@type='checkbox'])[7]
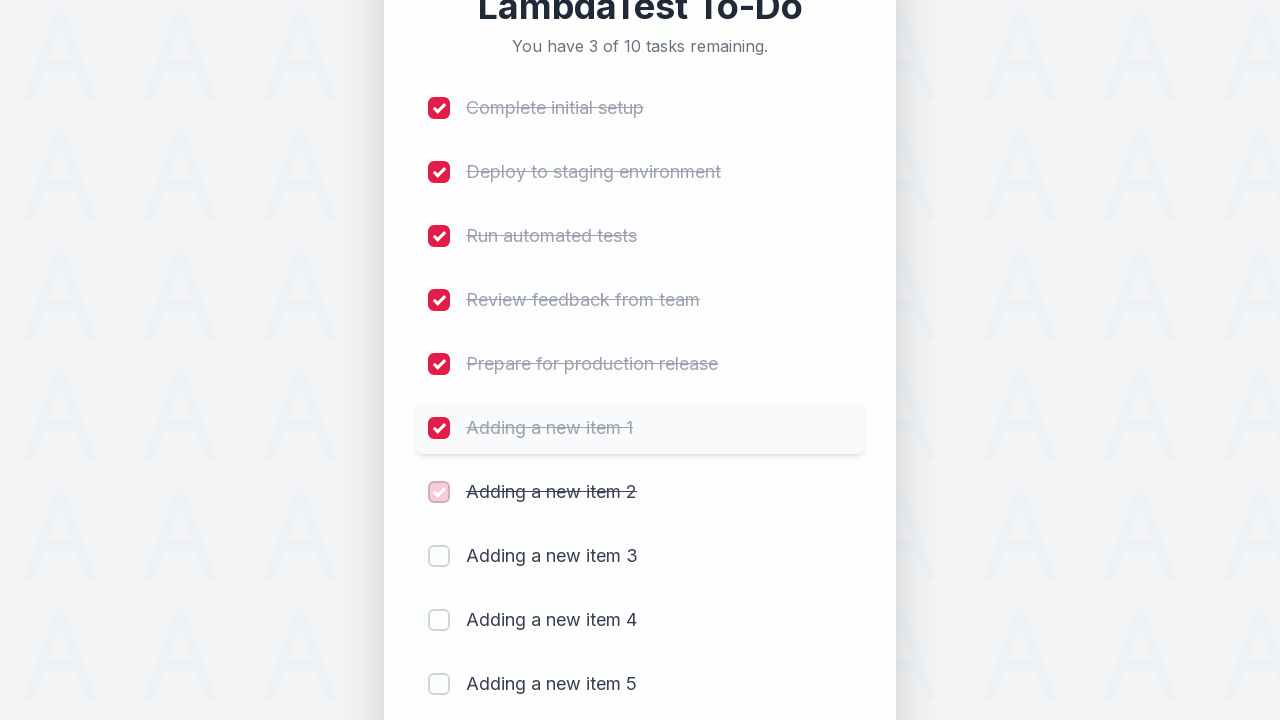

Waited 500ms after marking item 7 as completed
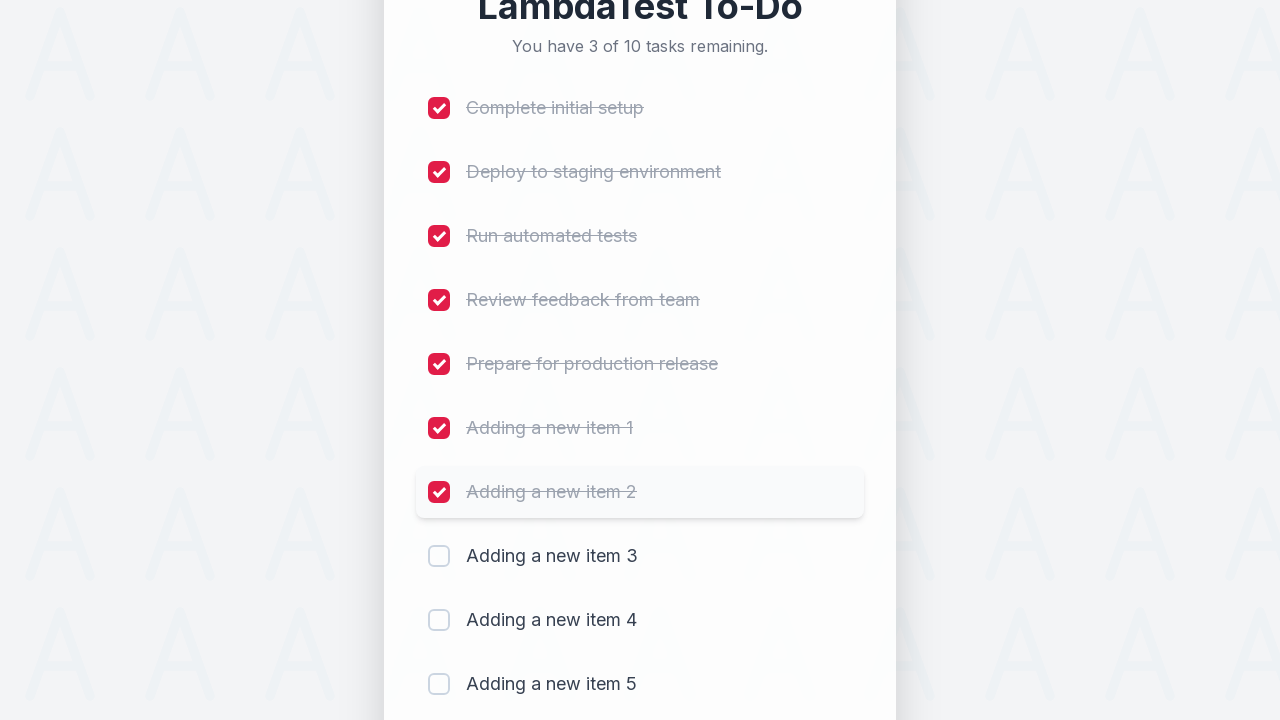

Clicked checkbox 8 to mark item as completed at (439, 556) on xpath=(//input[@type='checkbox'])[8]
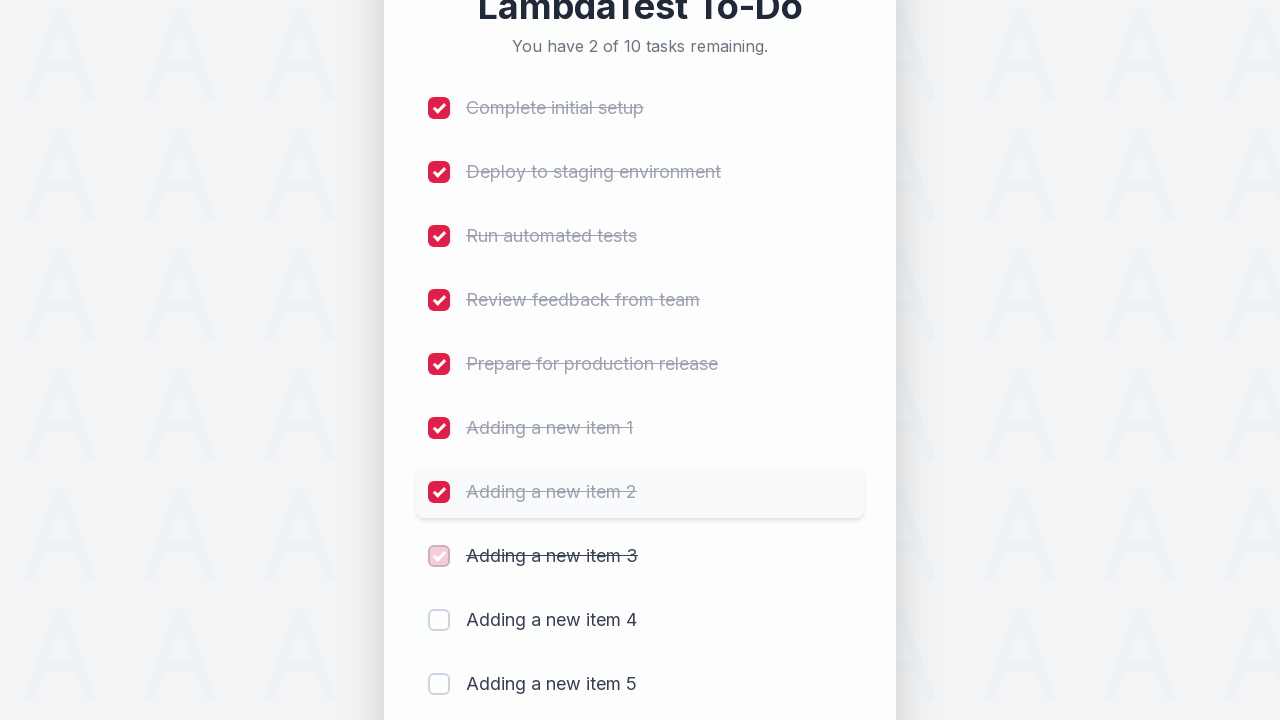

Waited 500ms after marking item 8 as completed
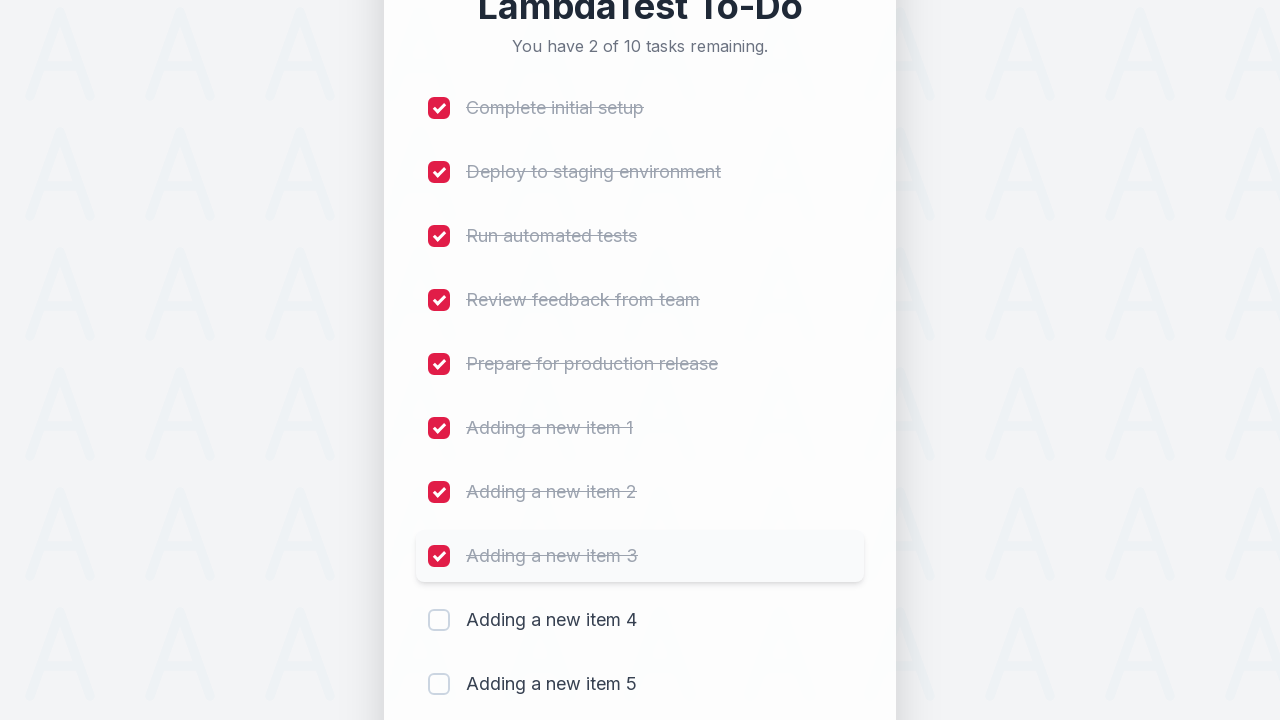

Clicked checkbox 9 to mark item as completed at (439, 620) on xpath=(//input[@type='checkbox'])[9]
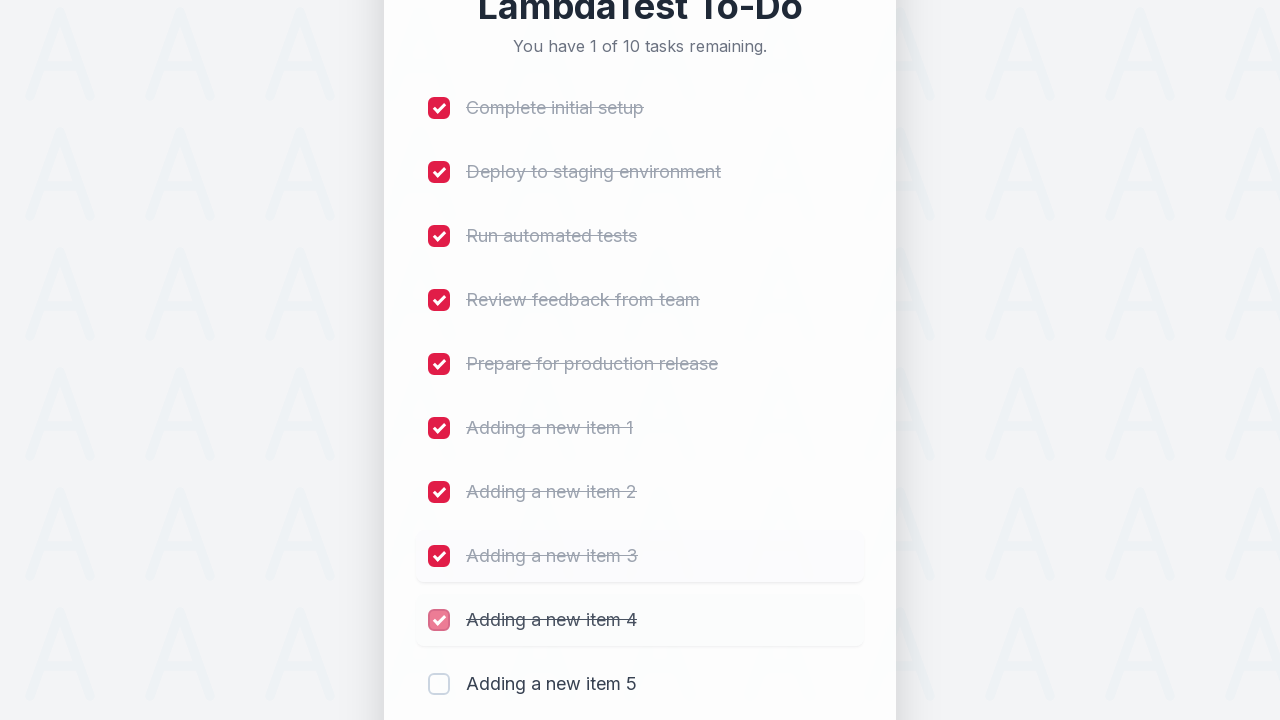

Waited 500ms after marking item 9 as completed
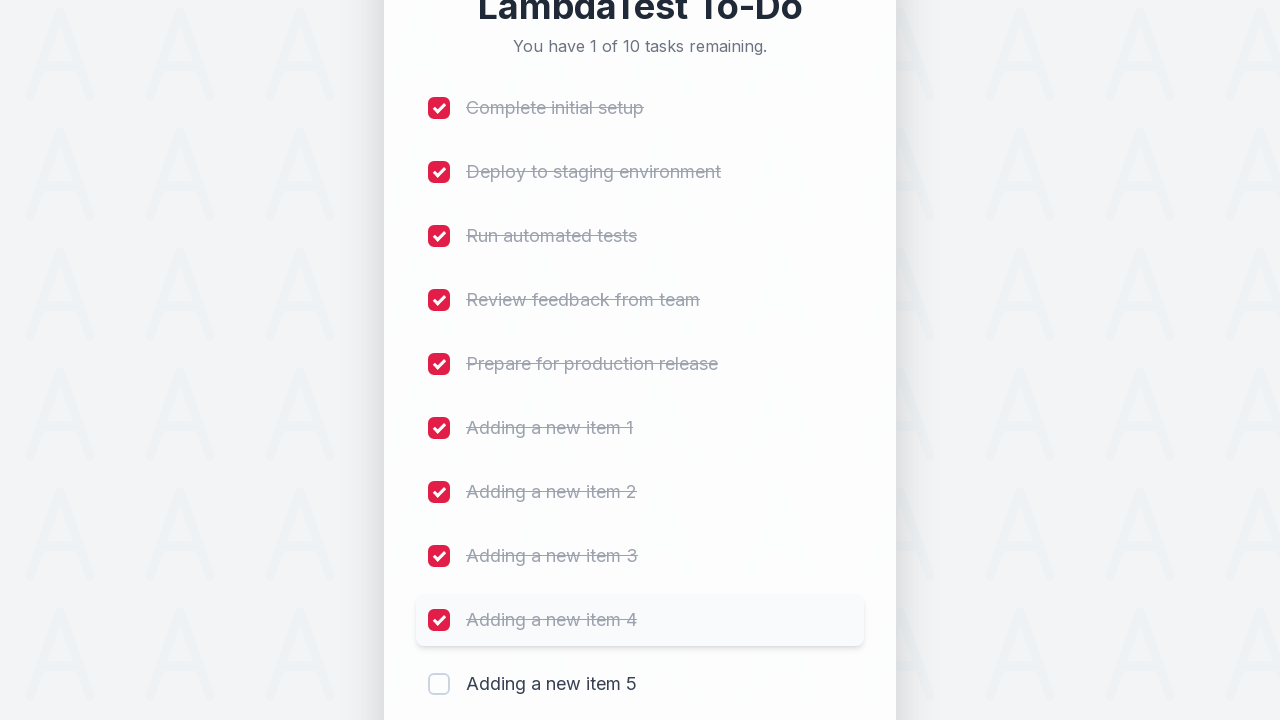

Clicked checkbox 10 to mark item as completed at (439, 684) on xpath=(//input[@type='checkbox'])[10]
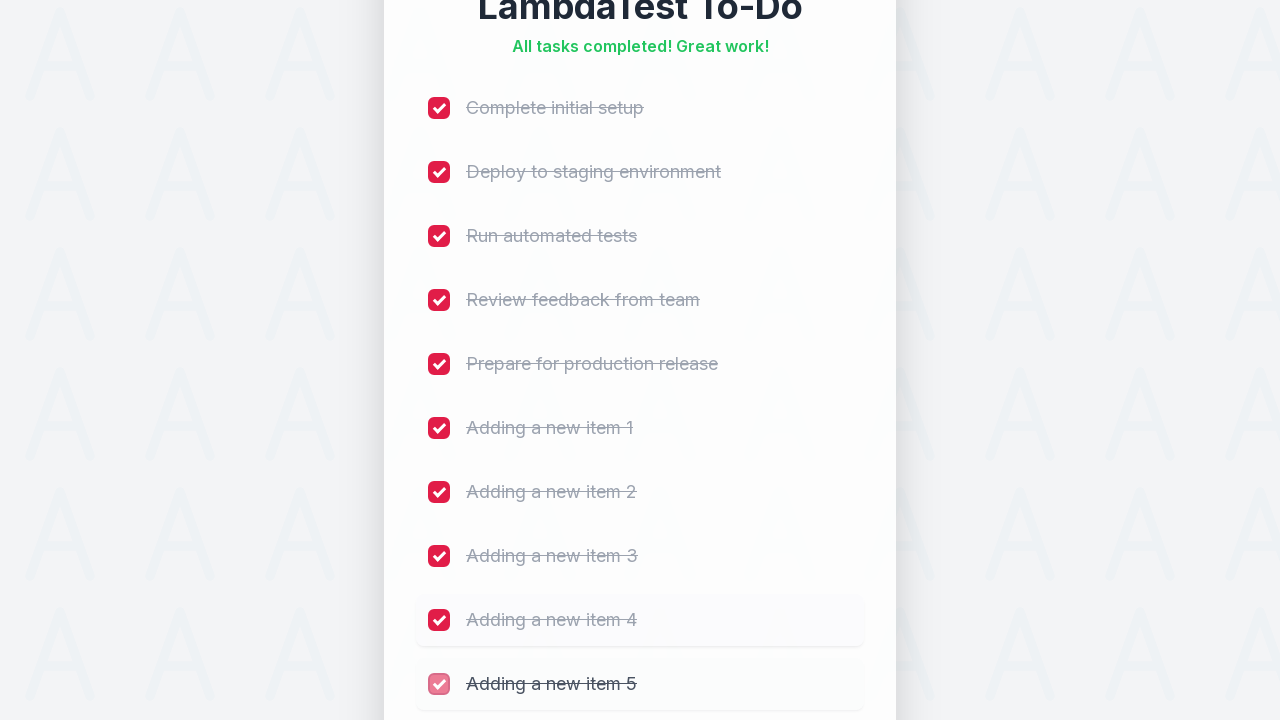

Waited 500ms after marking item 10 as completed
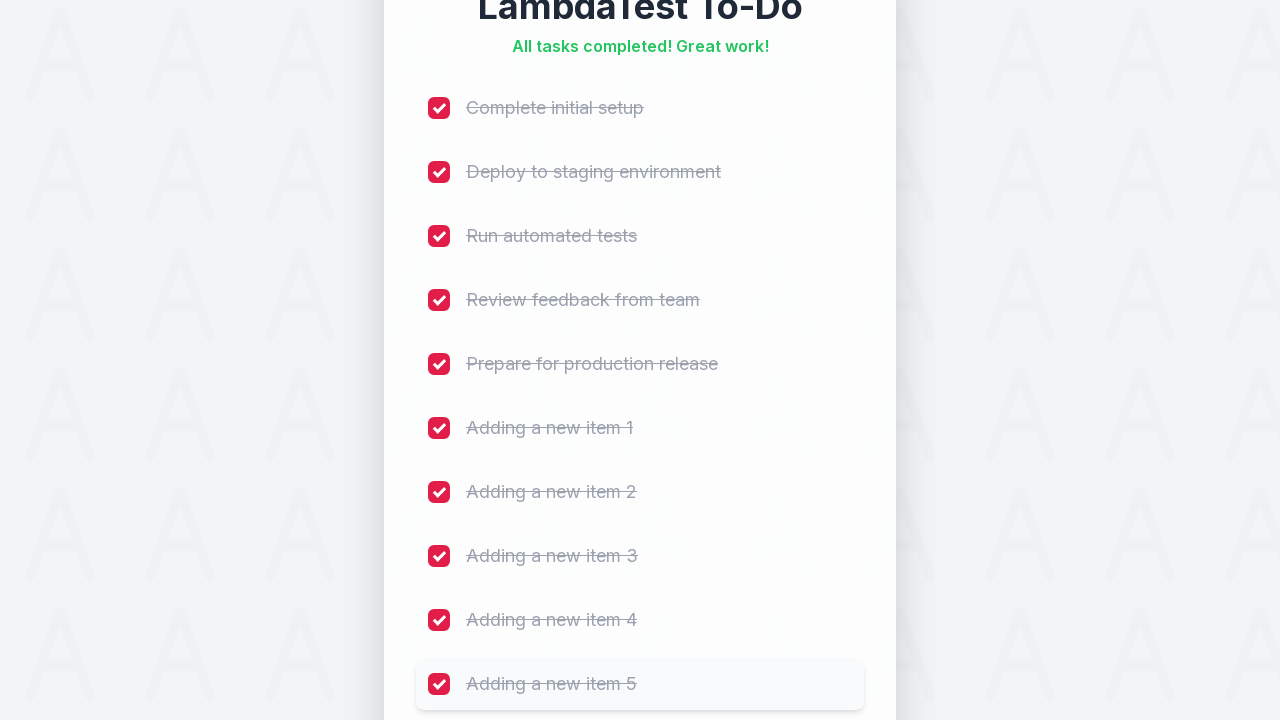

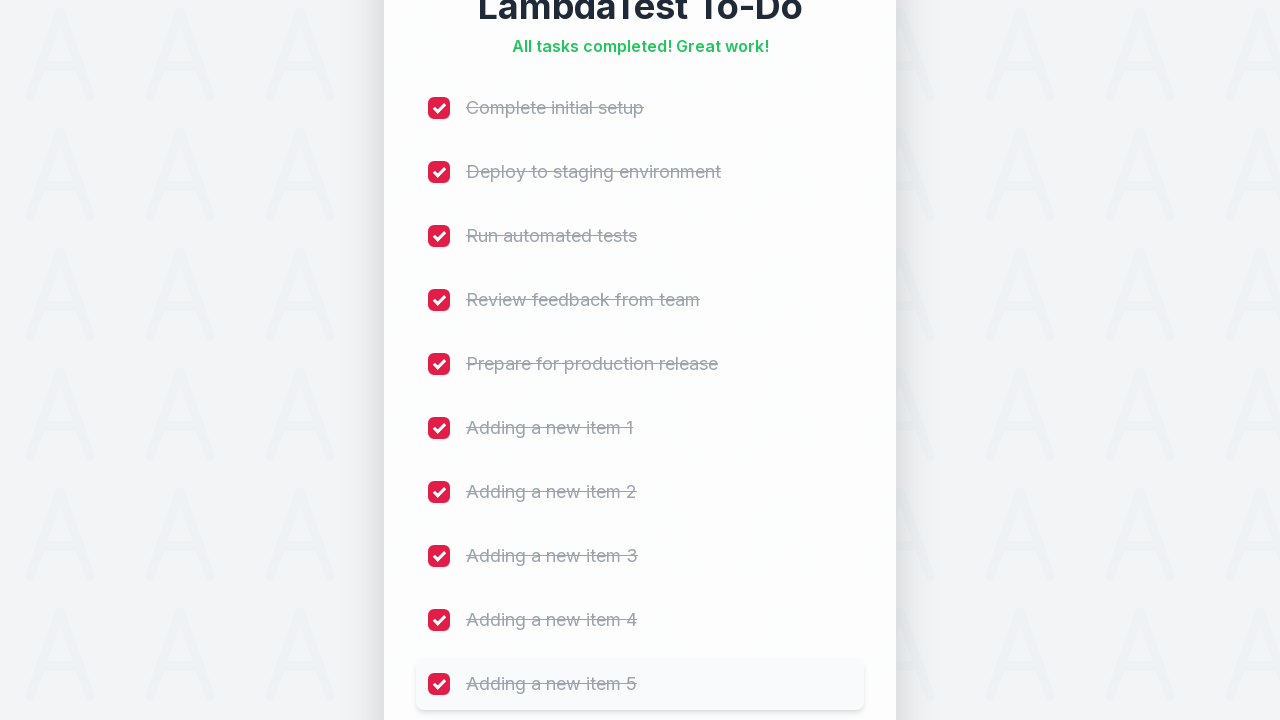